Scrolls down the page to load dynamically loaded content

Starting URL: http://www.floridagunclassifieds.com/

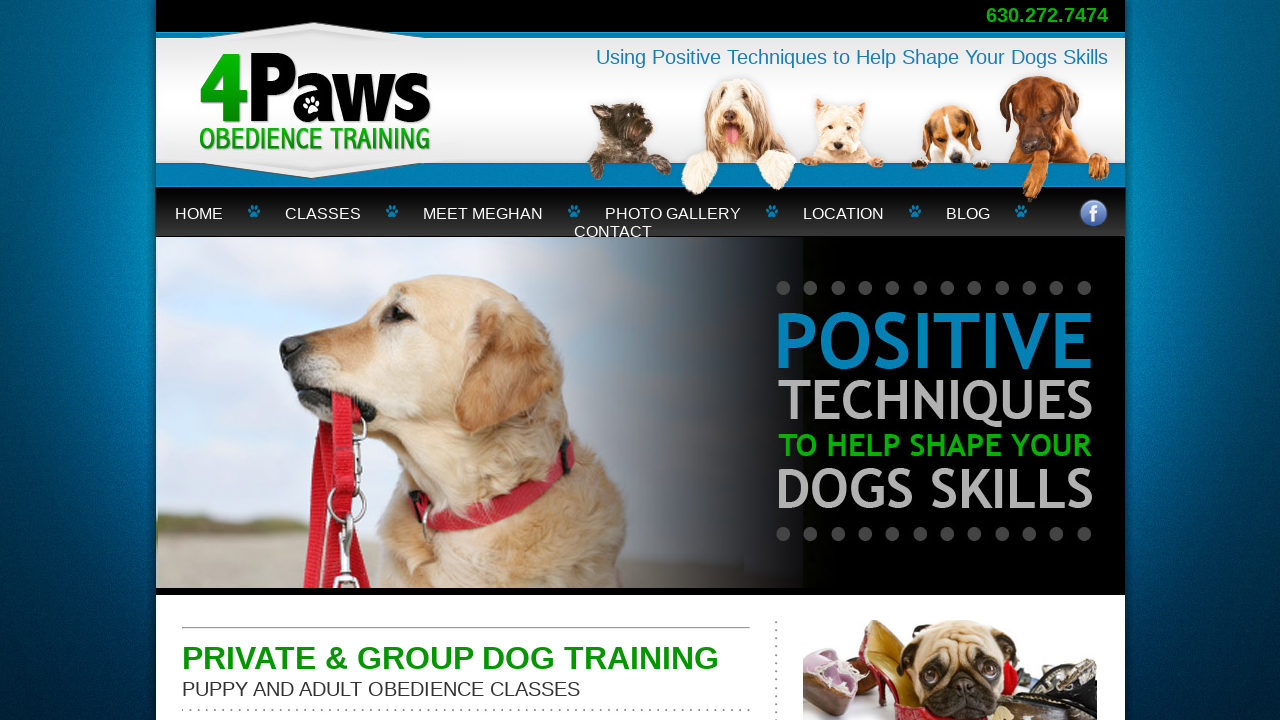

Scrolled down 250 pixels to load dynamically loaded content
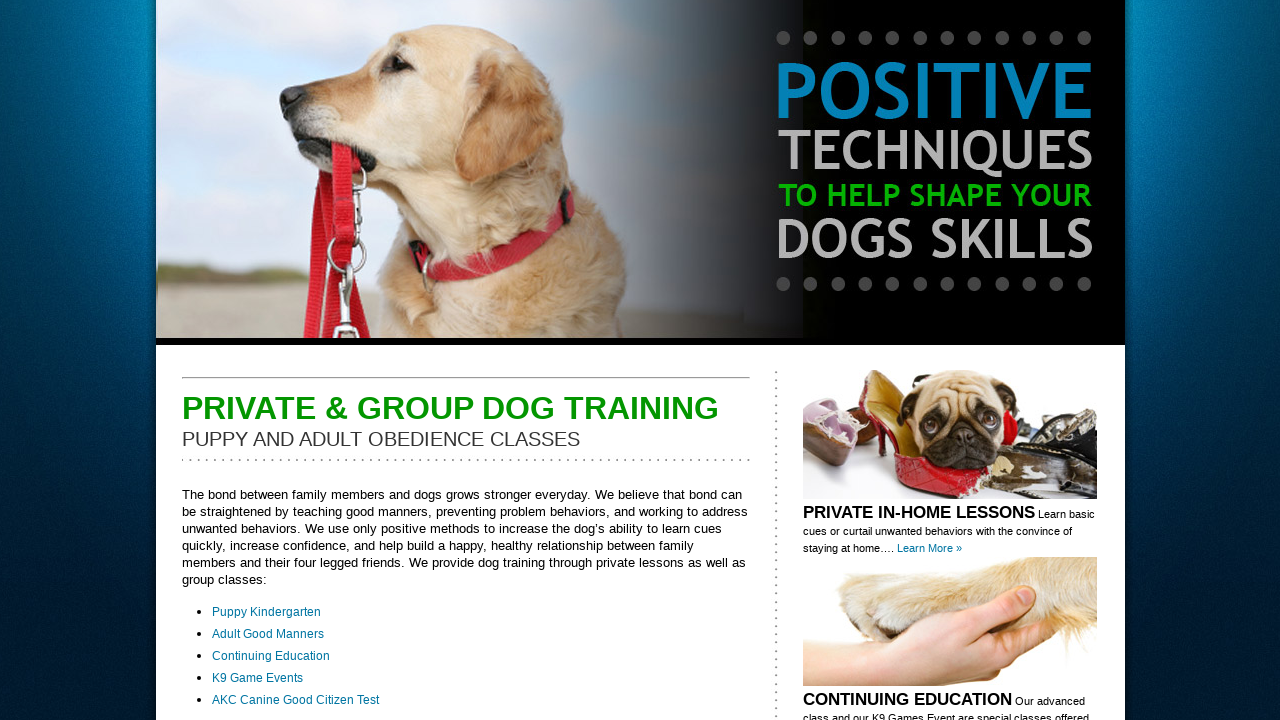

Waited 100ms for content to load
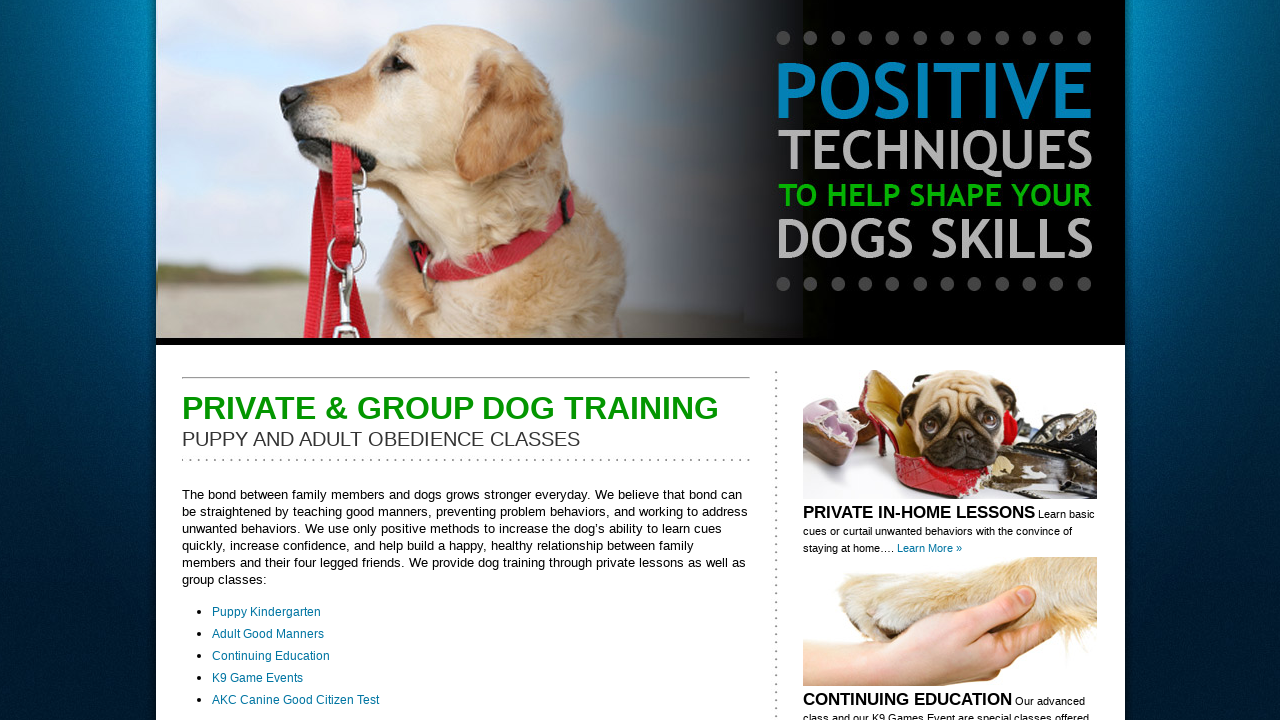

Scrolled down 250 pixels to load dynamically loaded content
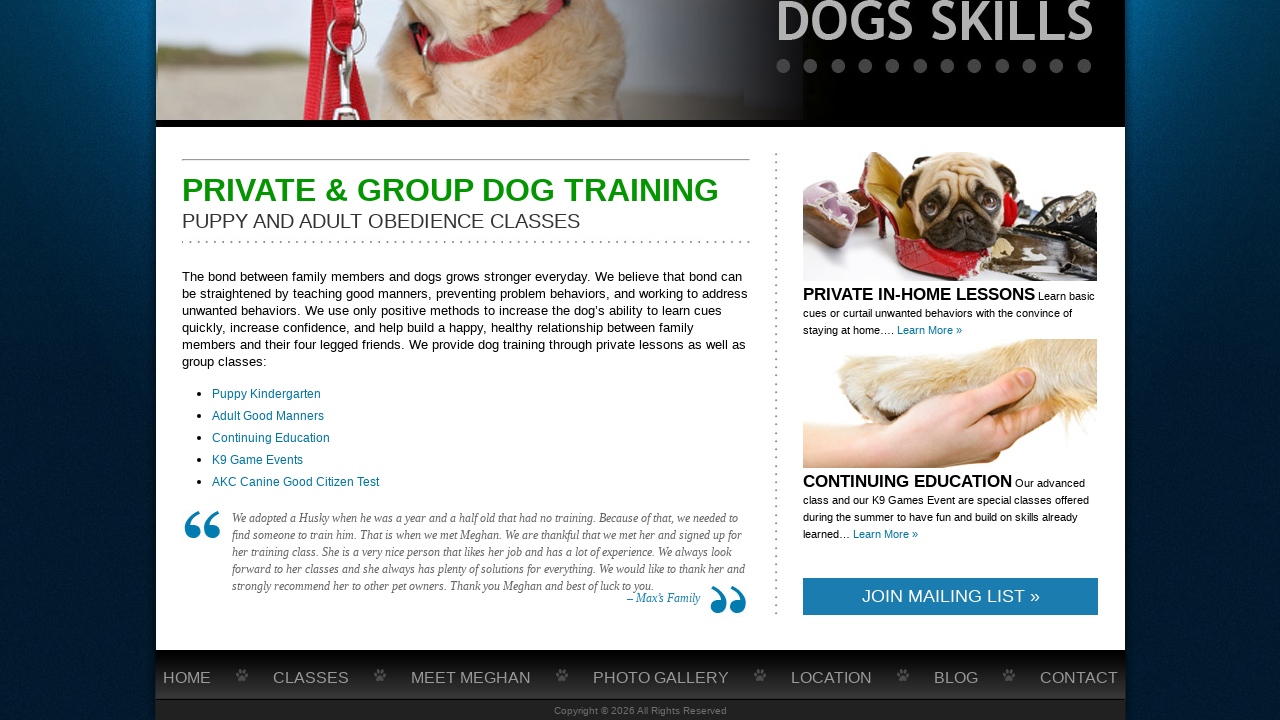

Waited 100ms for content to load
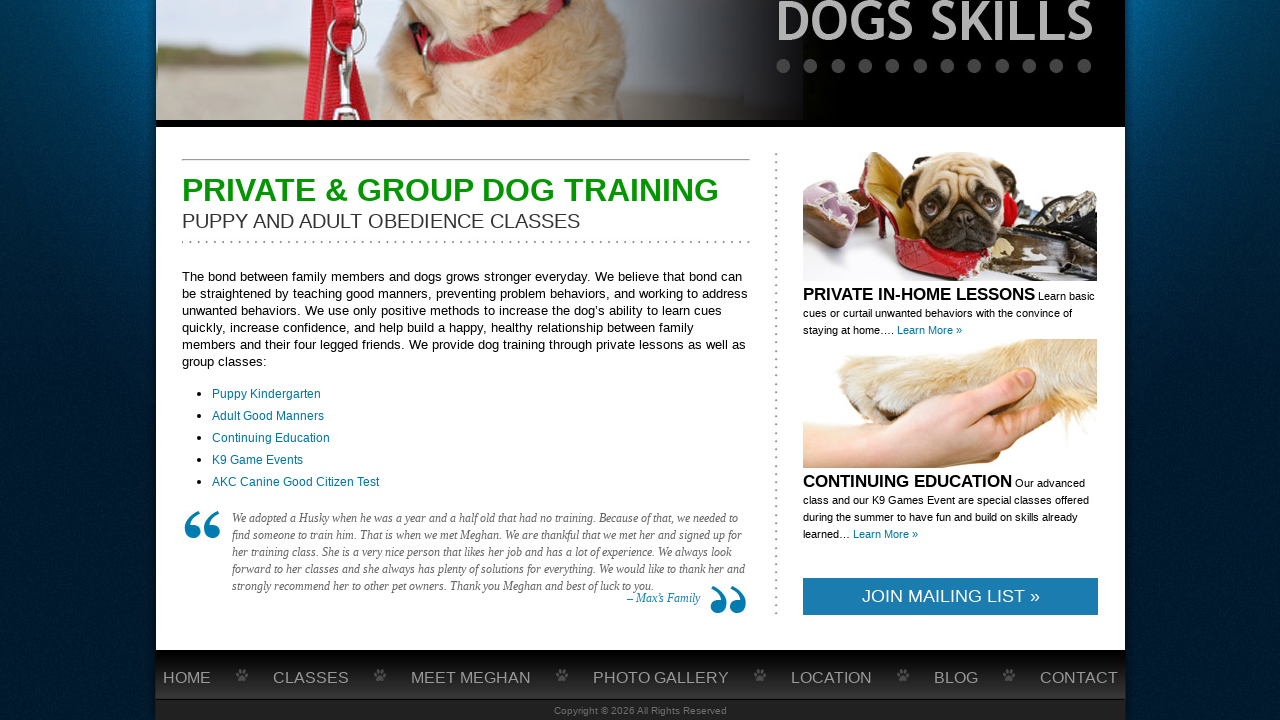

Scrolled down 250 pixels to load dynamically loaded content
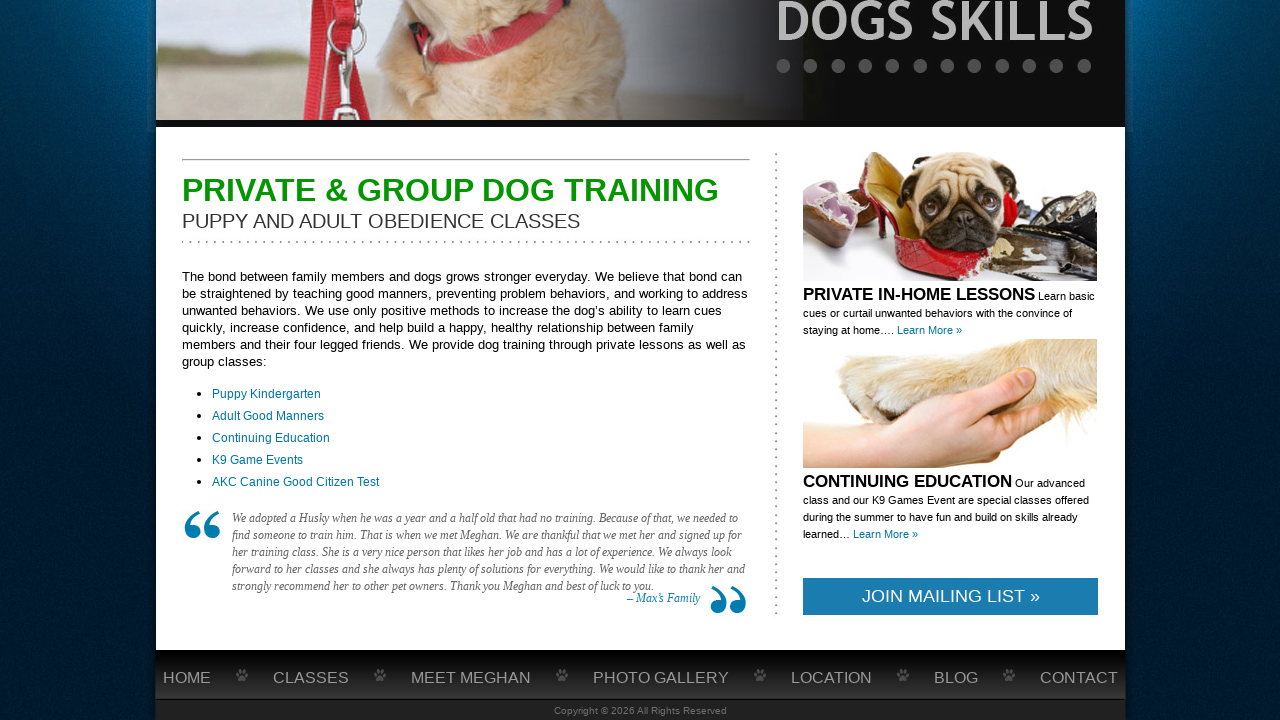

Waited 100ms for content to load
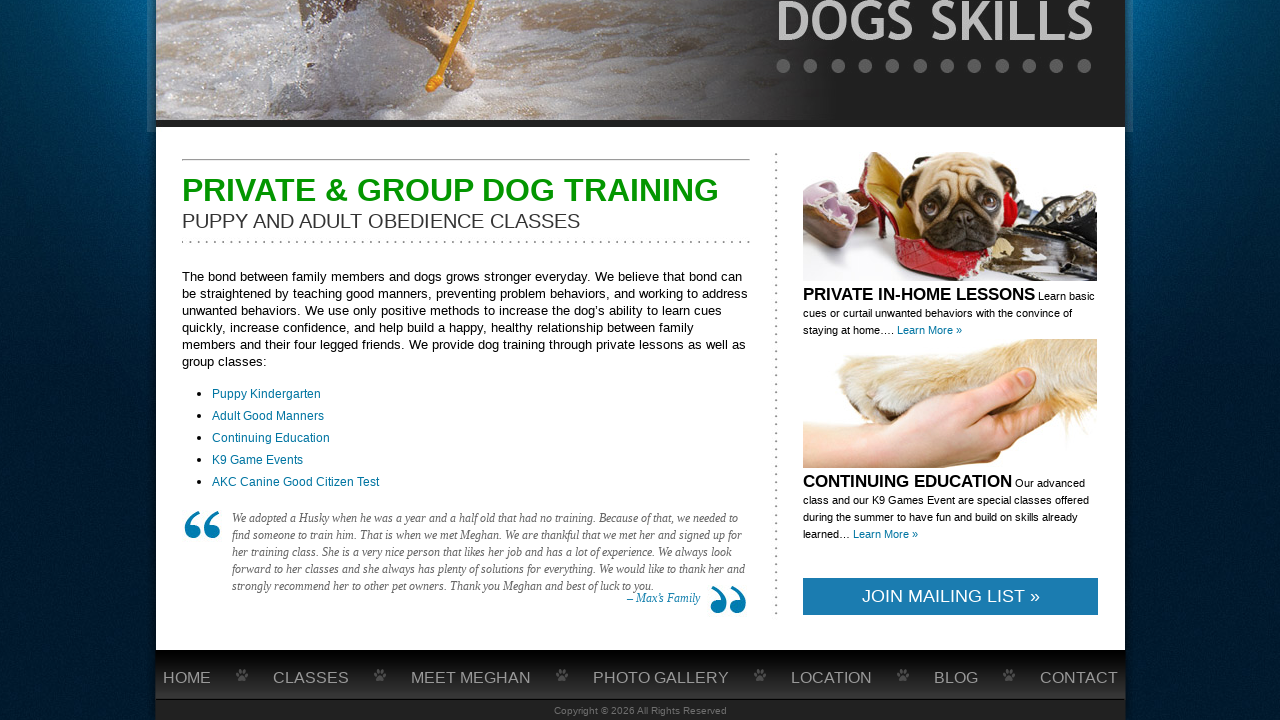

Scrolled down 250 pixels to load dynamically loaded content
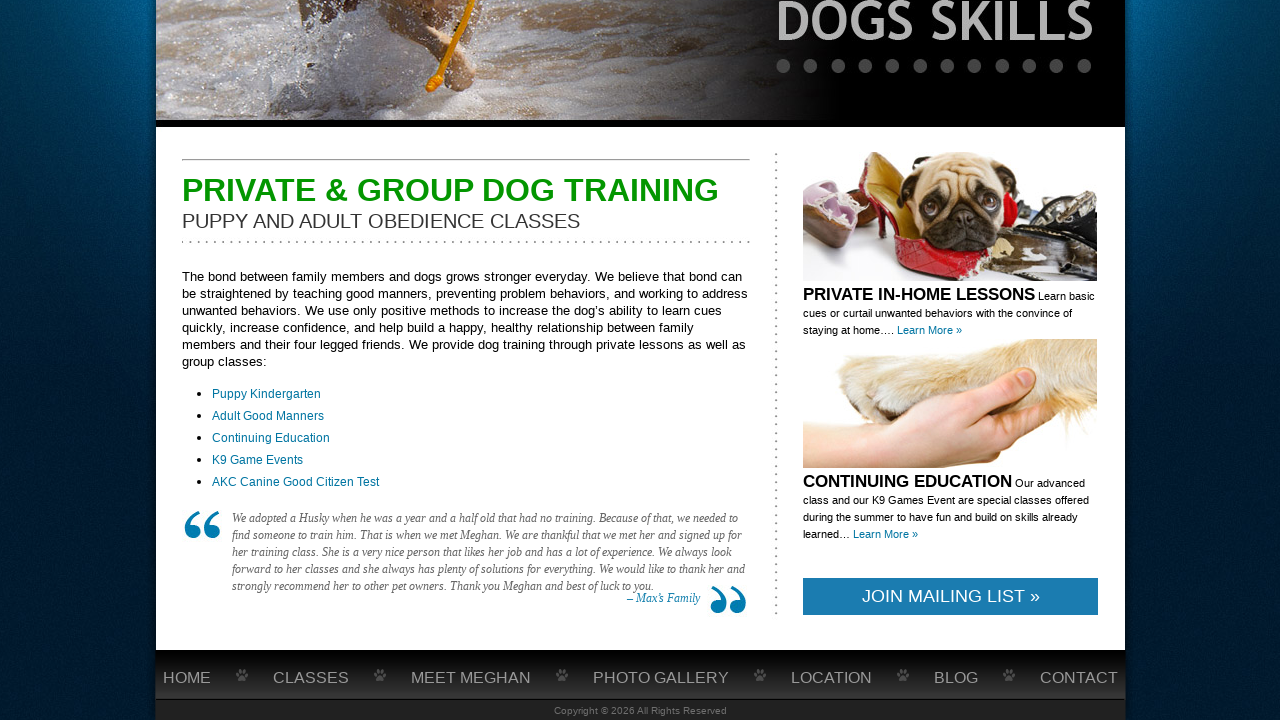

Waited 100ms for content to load
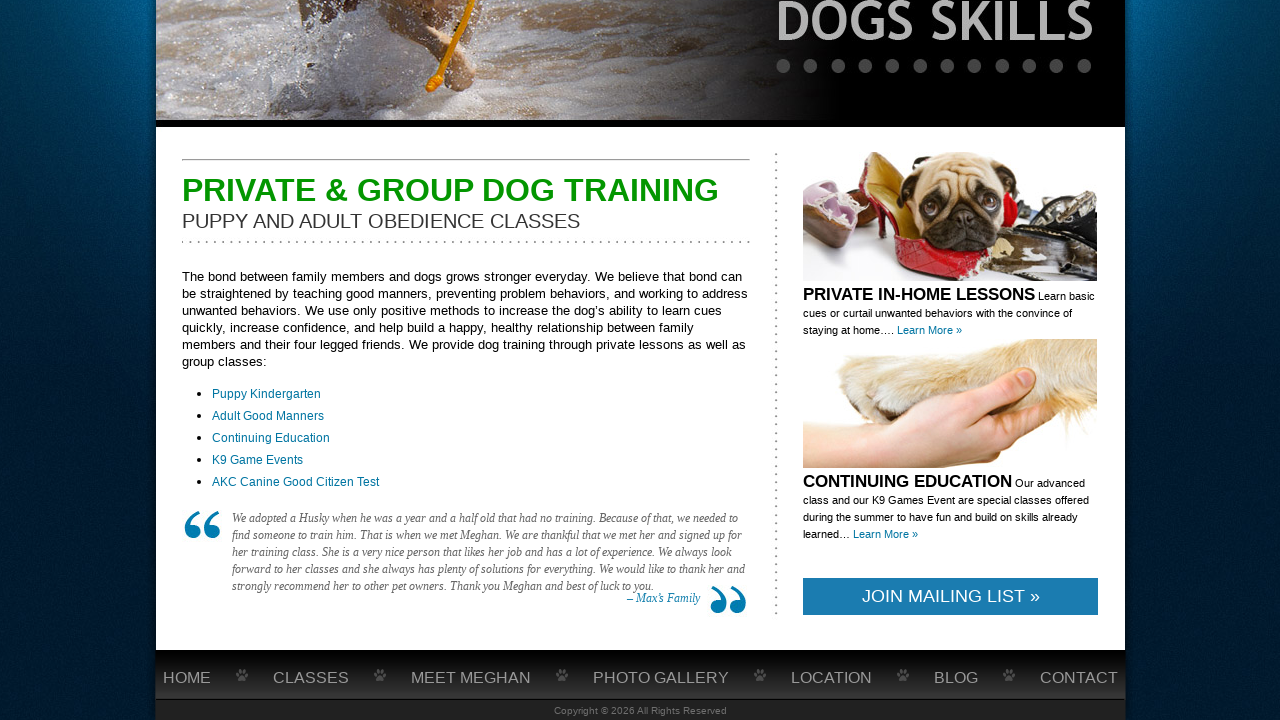

Scrolled down 250 pixels to load dynamically loaded content
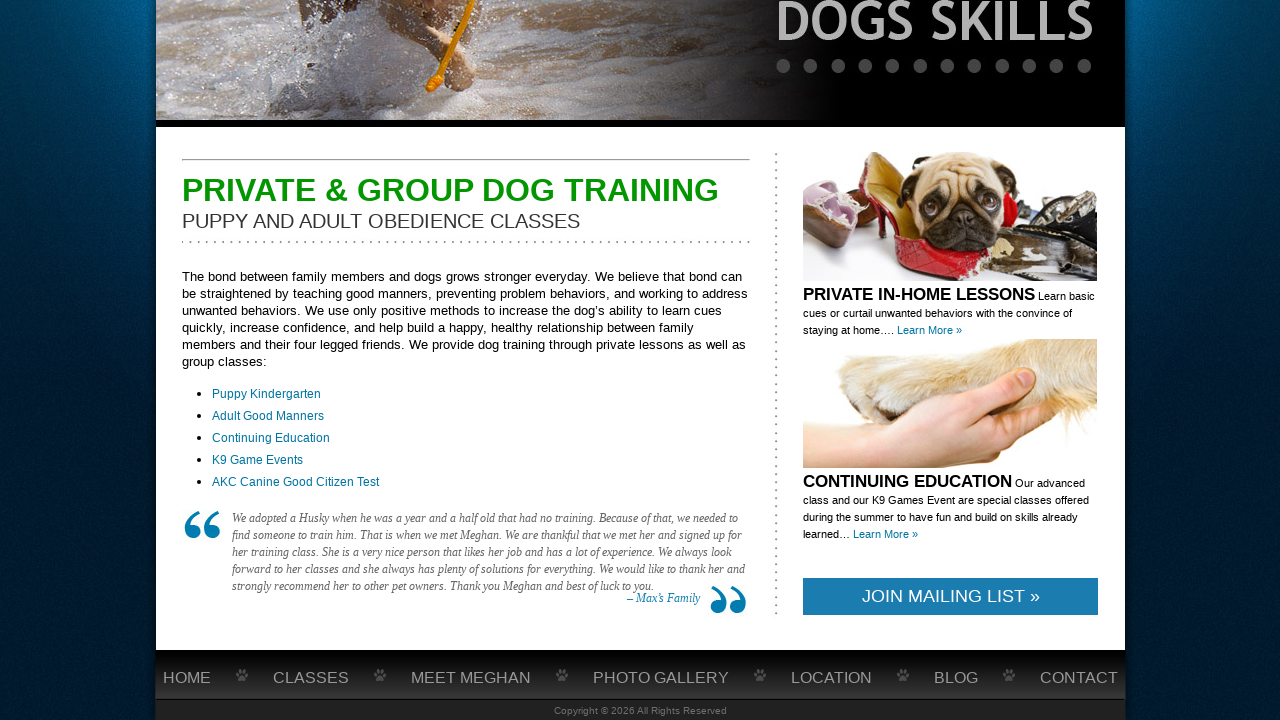

Waited 100ms for content to load
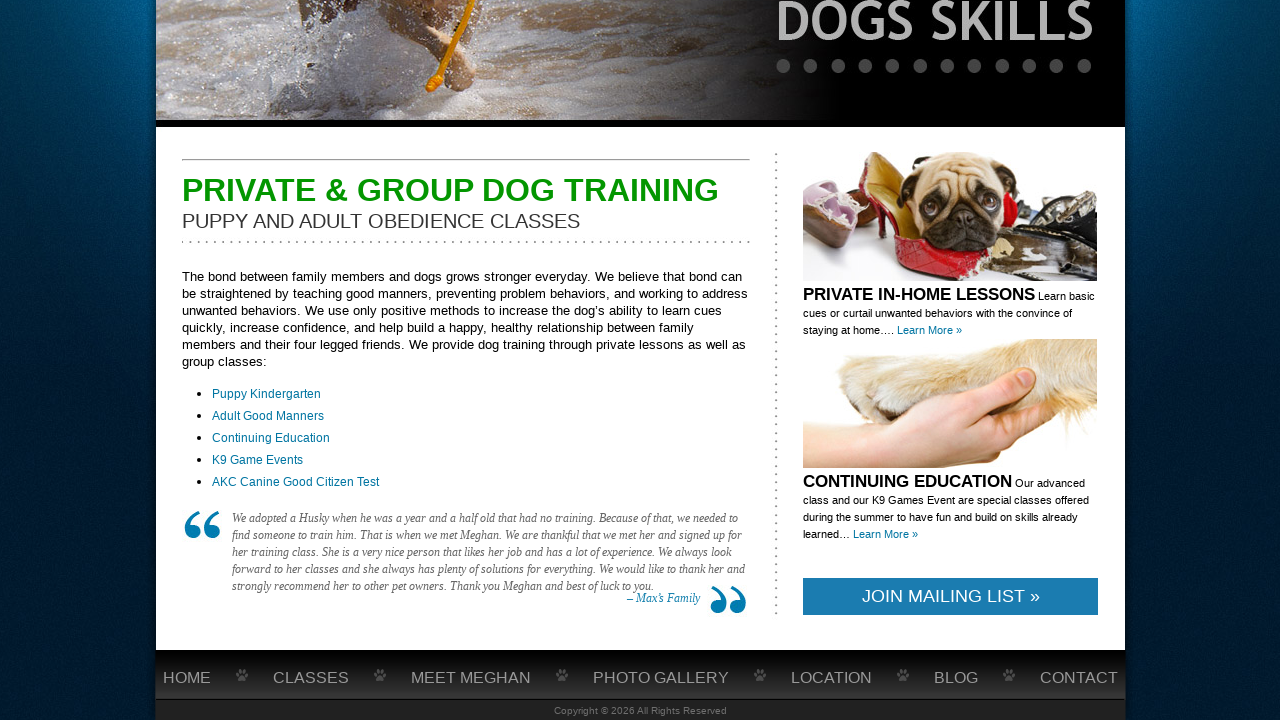

Scrolled down 250 pixels to load dynamically loaded content
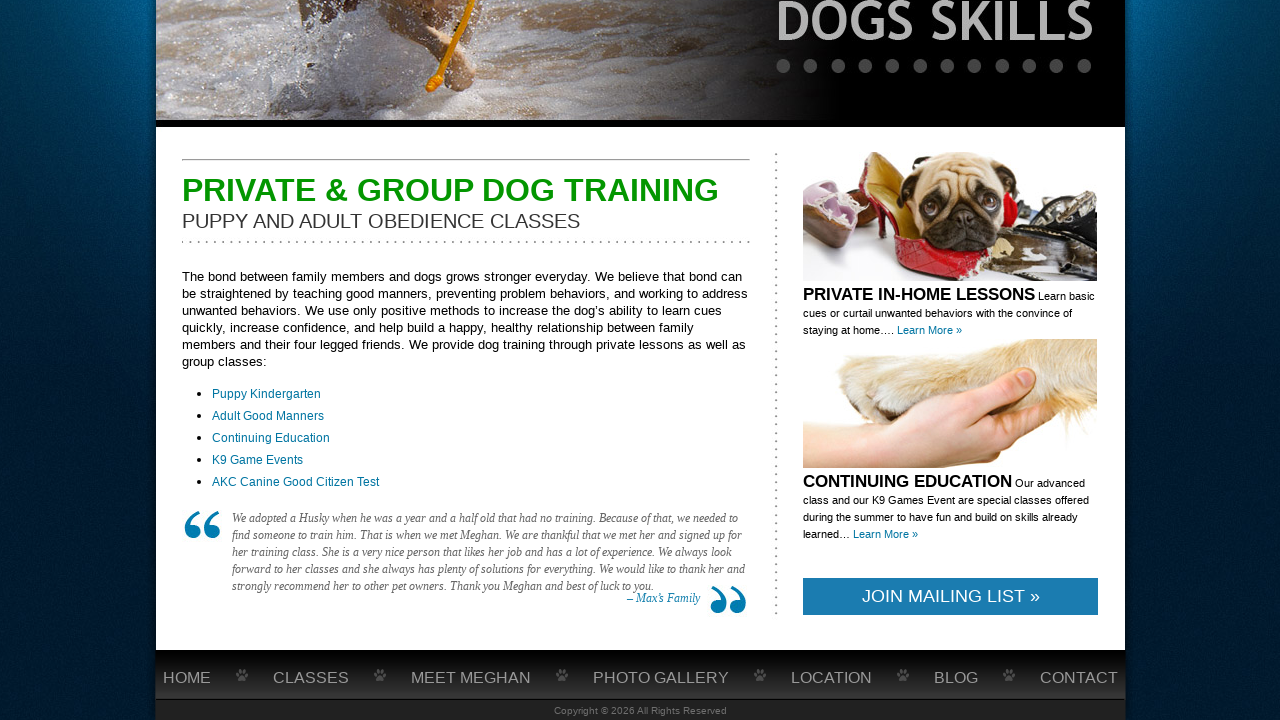

Waited 100ms for content to load
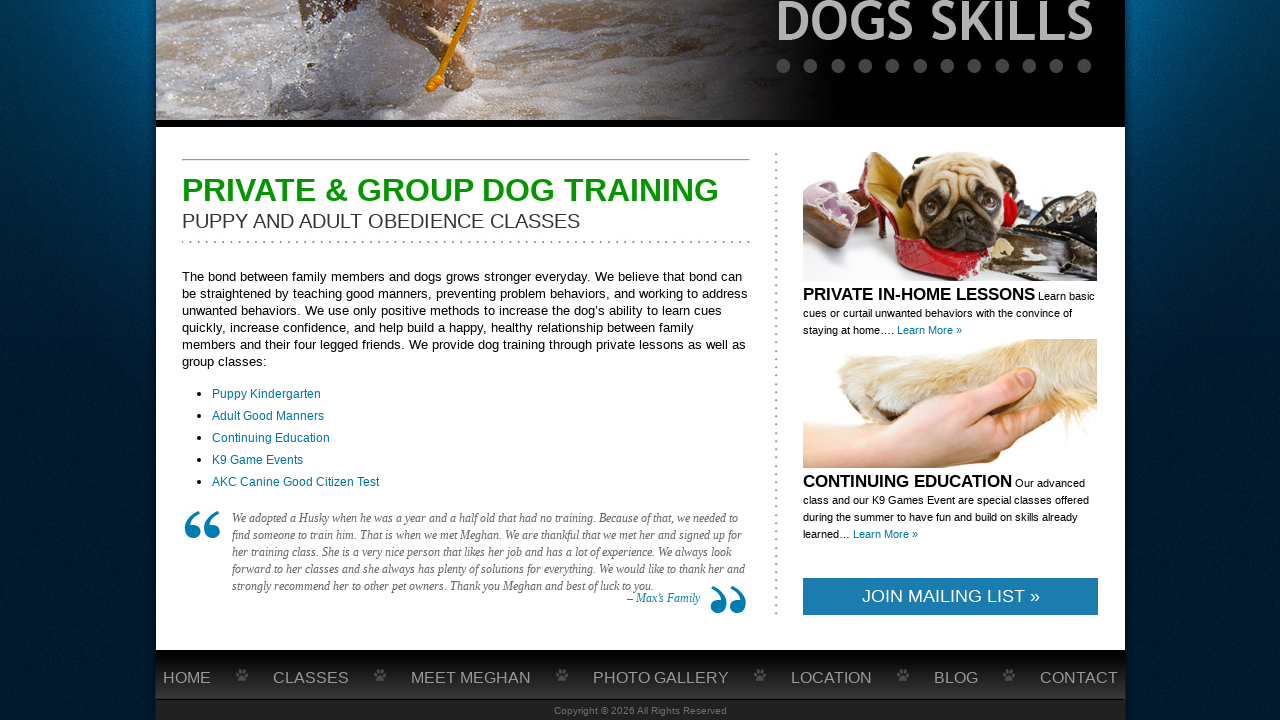

Scrolled down 250 pixels to load dynamically loaded content
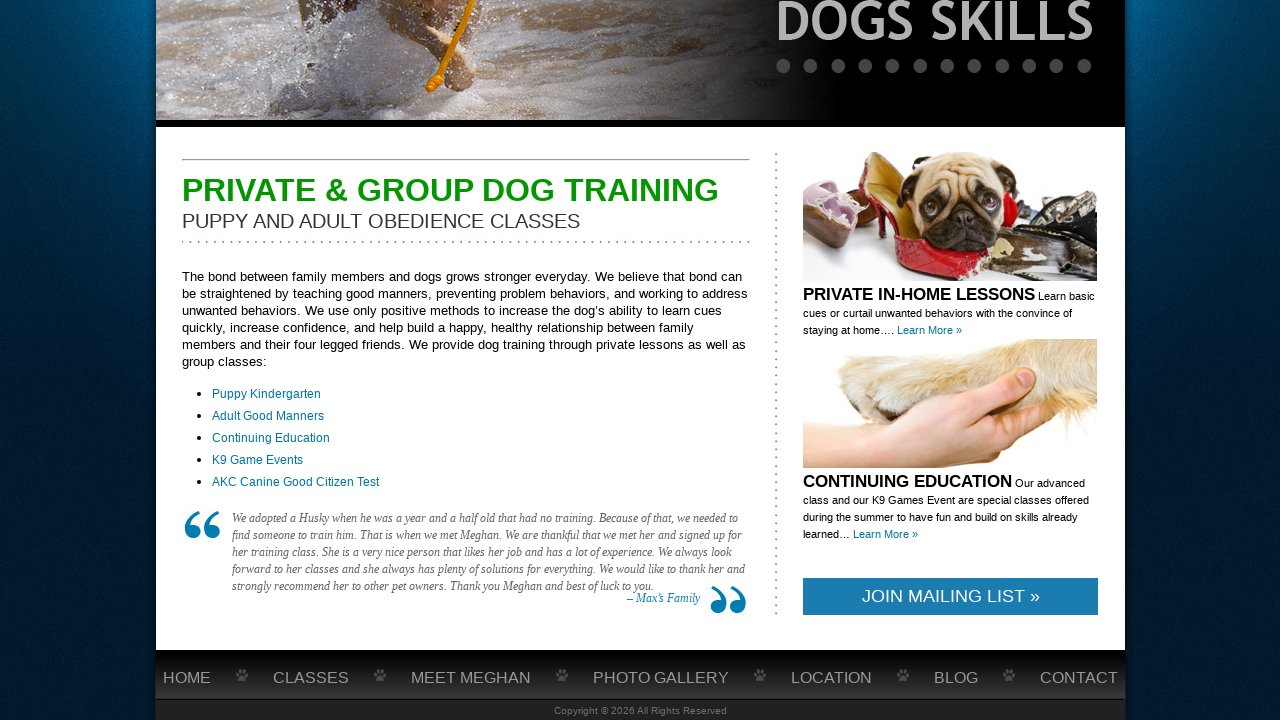

Waited 100ms for content to load
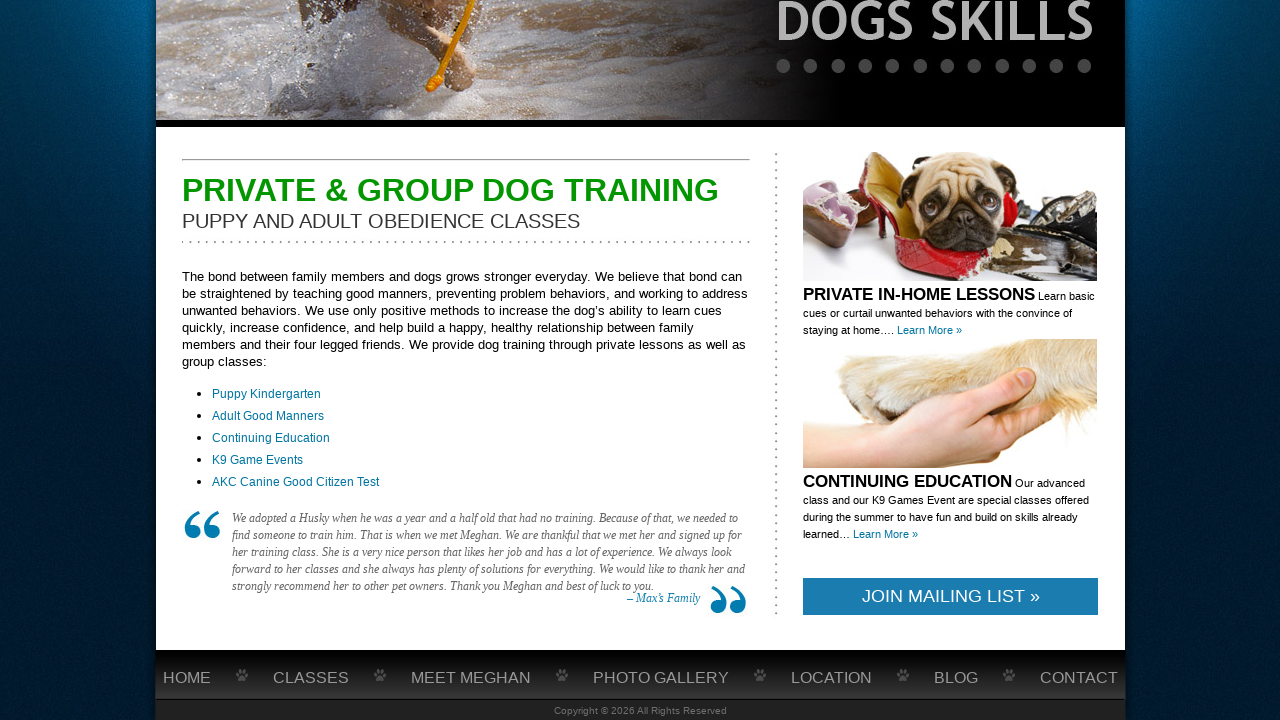

Scrolled down 250 pixels to load dynamically loaded content
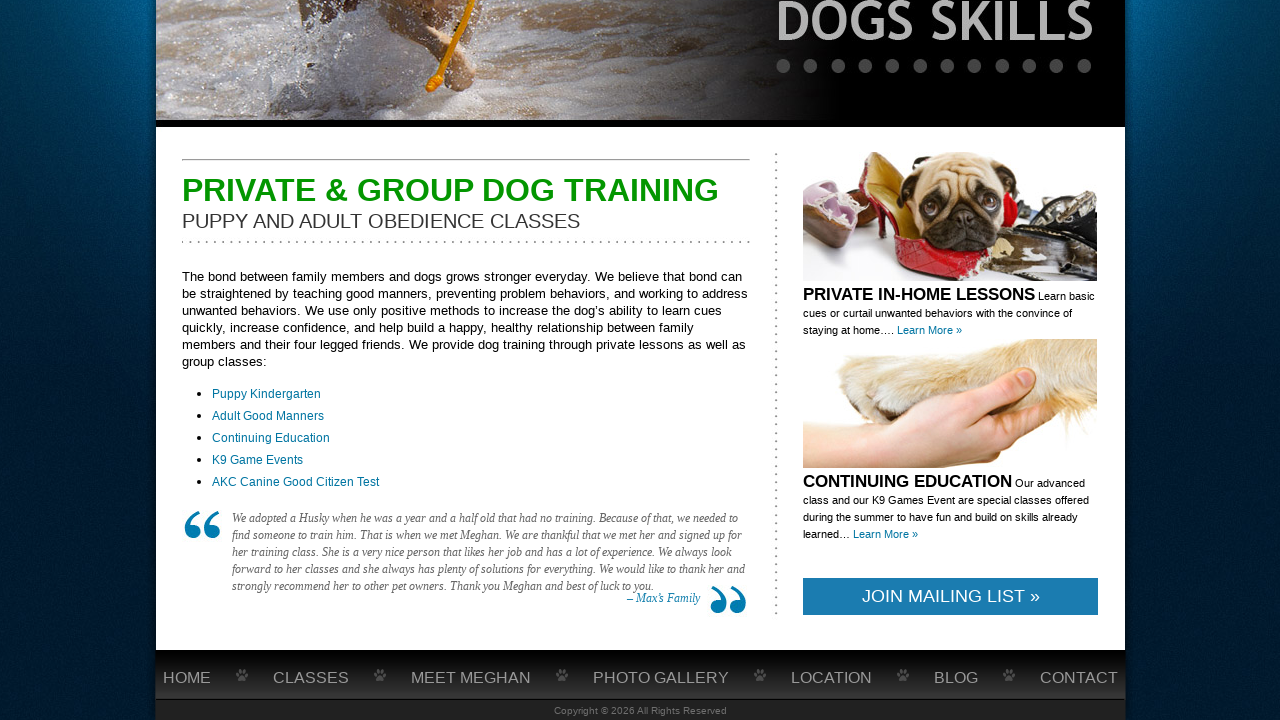

Waited 100ms for content to load
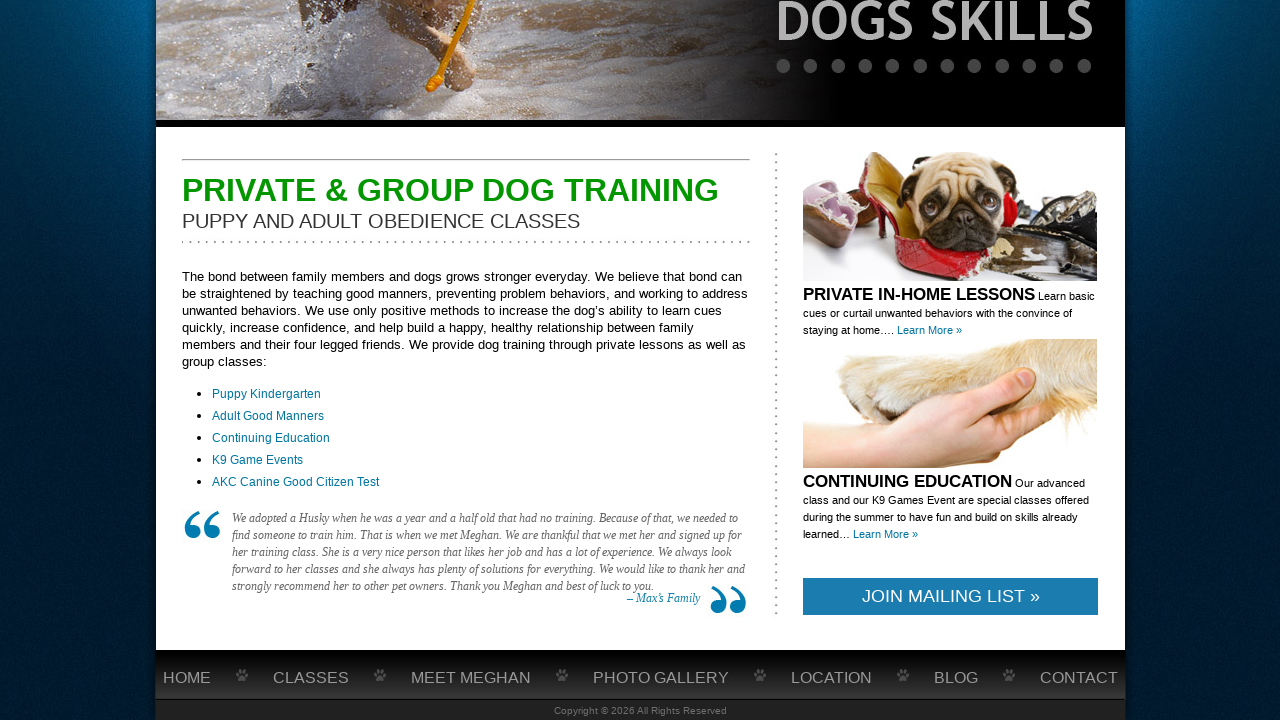

Scrolled down 250 pixels to load dynamically loaded content
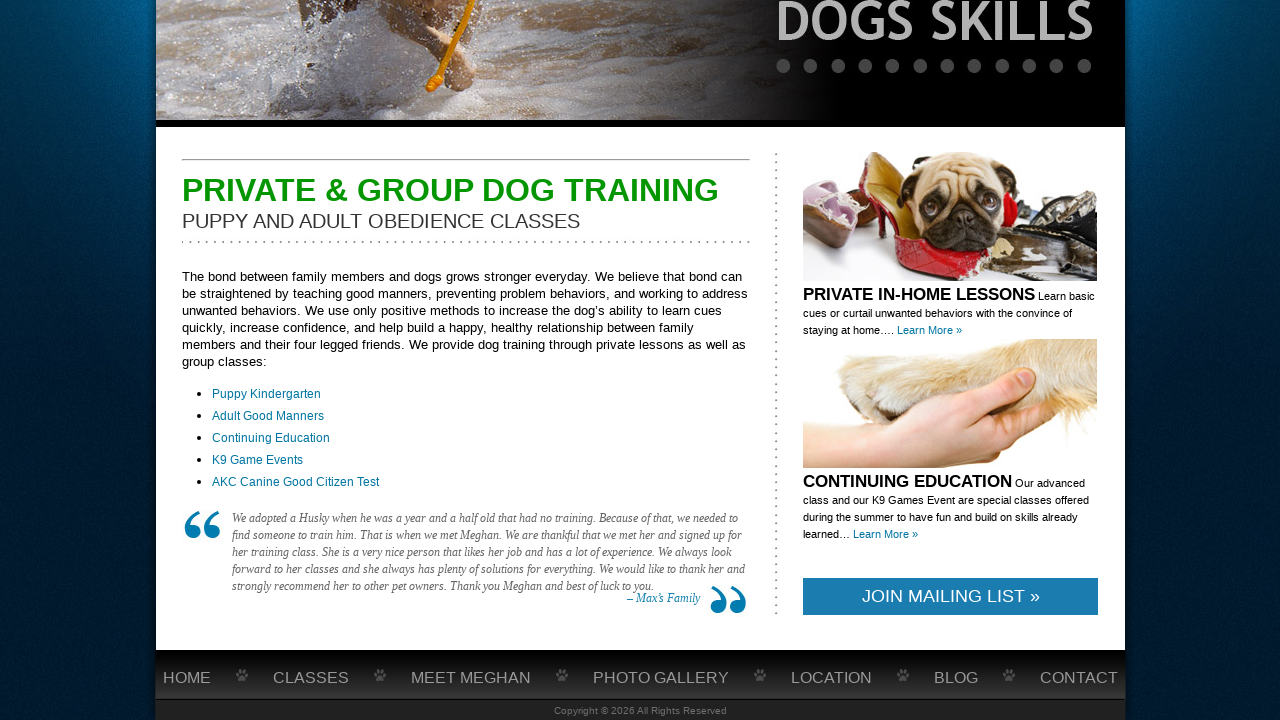

Waited 100ms for content to load
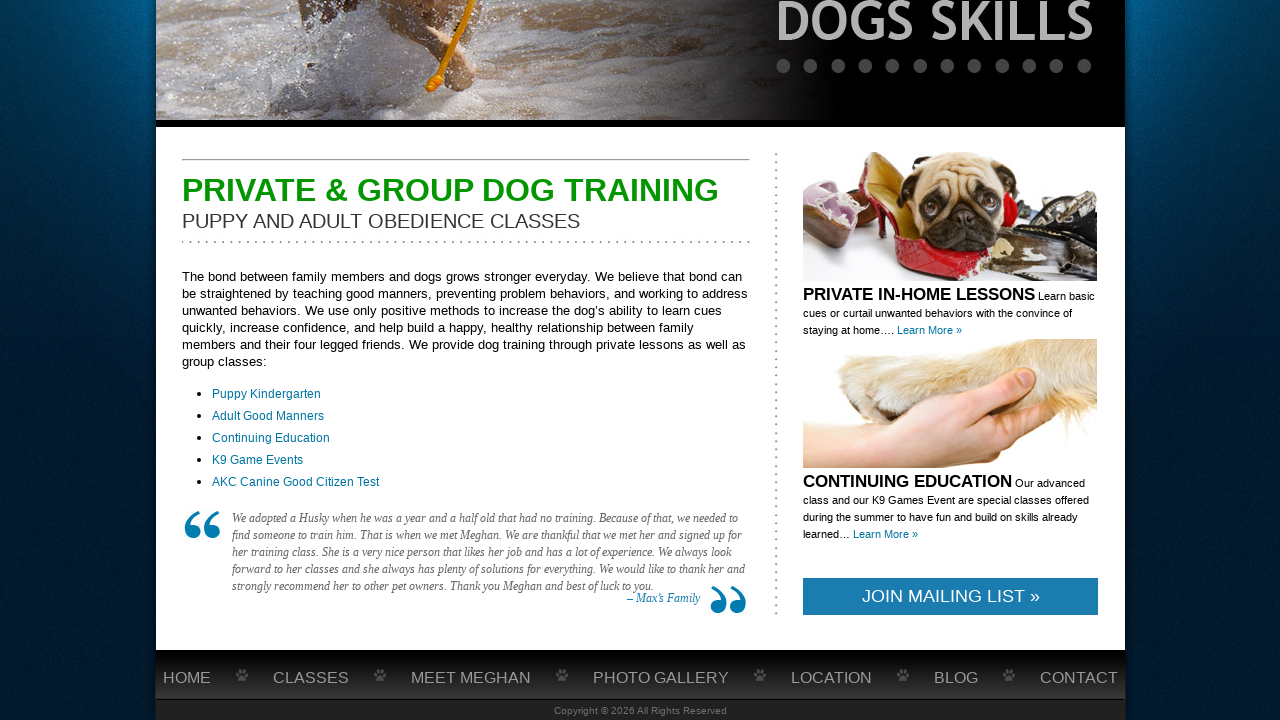

Scrolled down 250 pixels to load dynamically loaded content
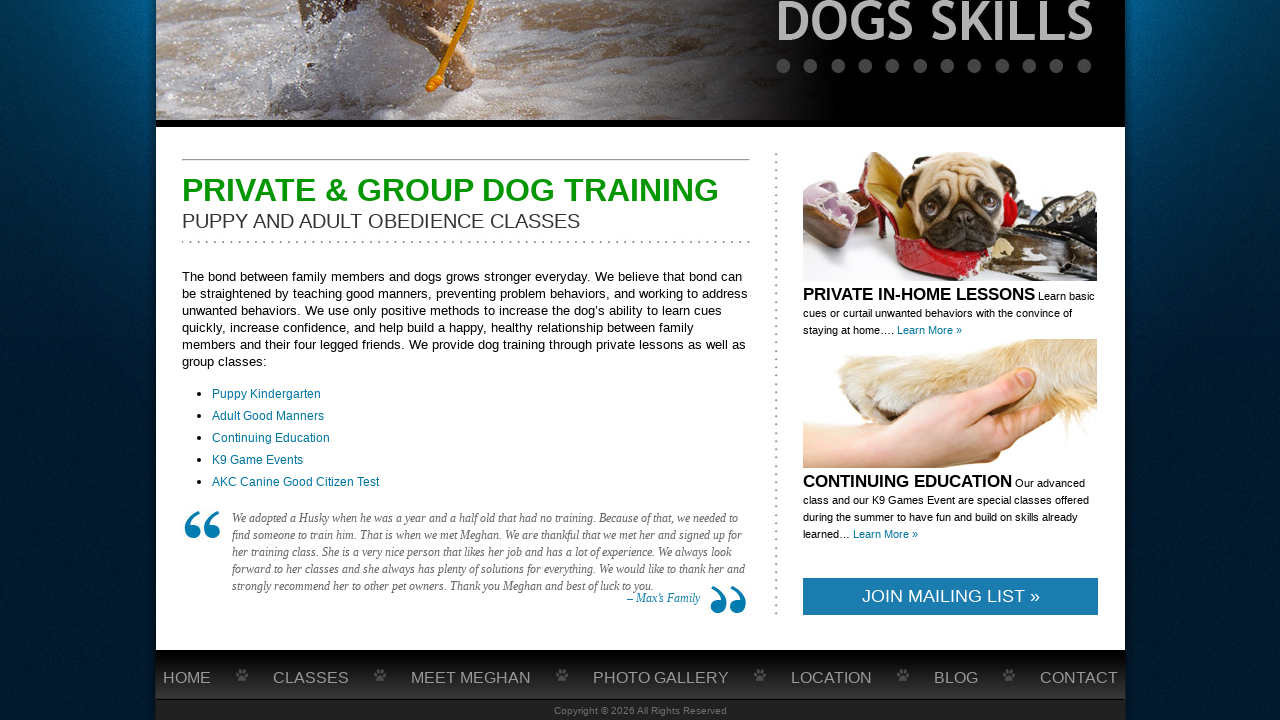

Waited 100ms for content to load
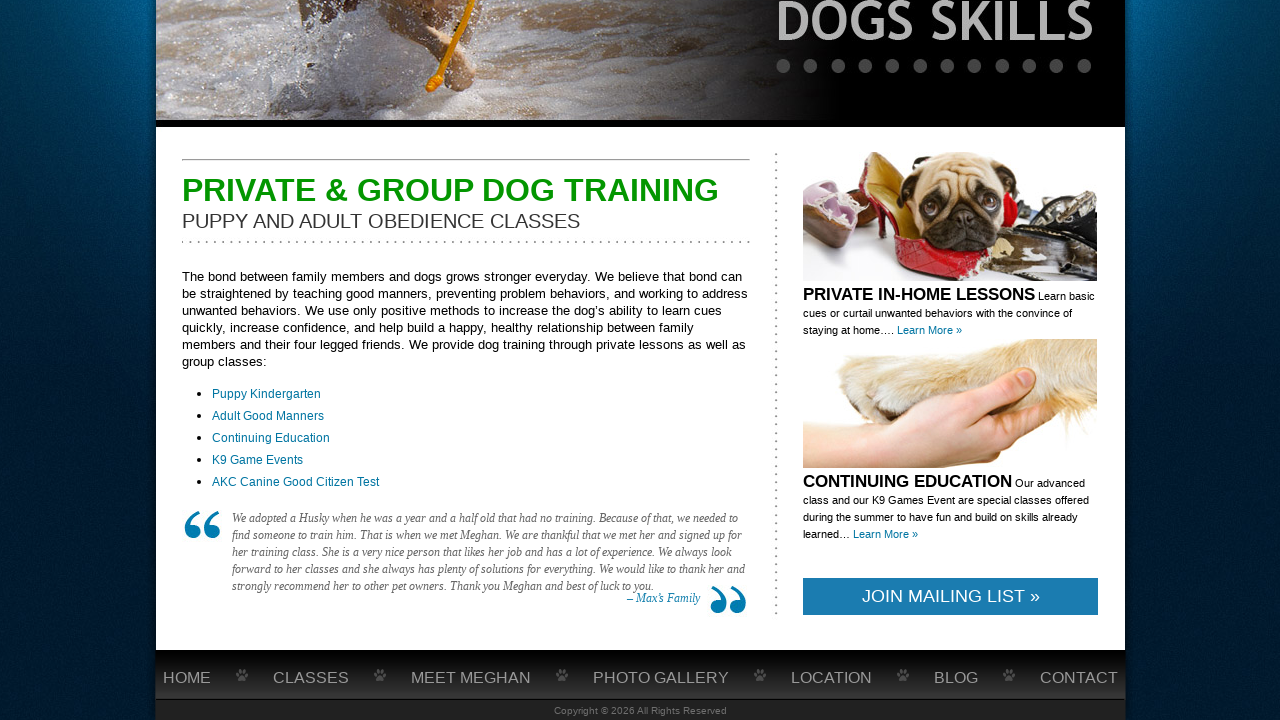

Scrolled down 250 pixels to load dynamically loaded content
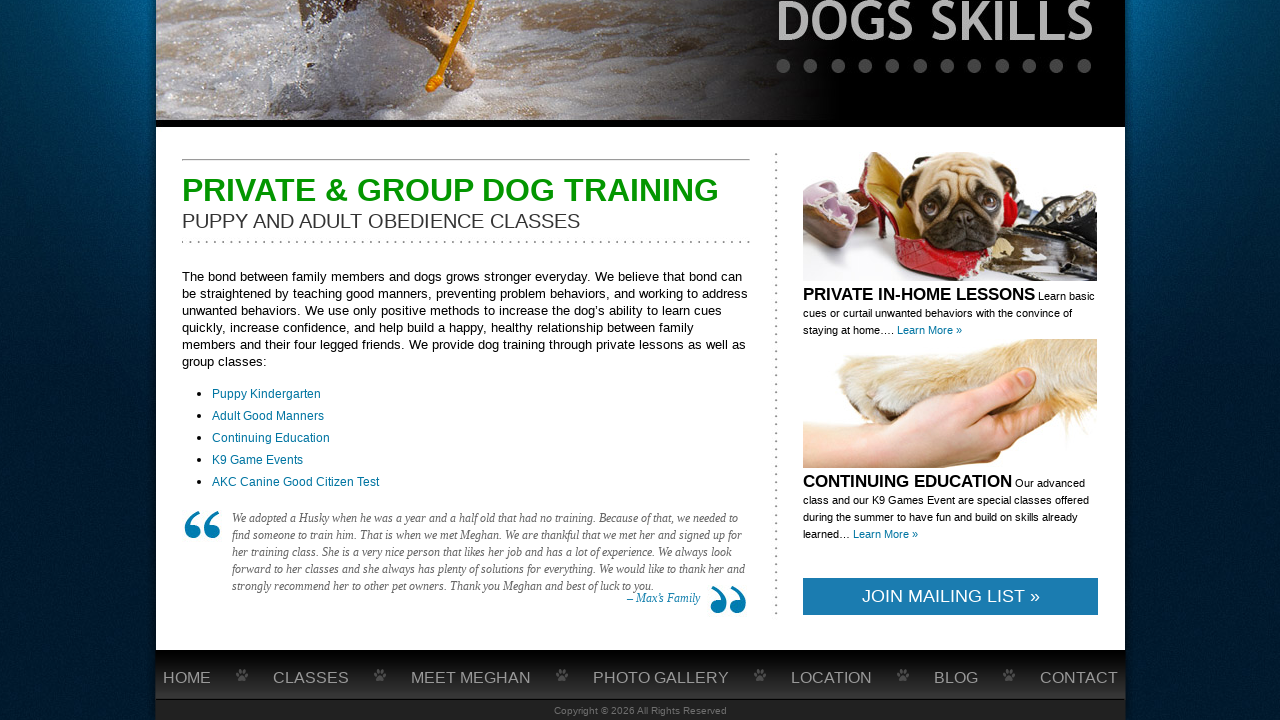

Waited 100ms for content to load
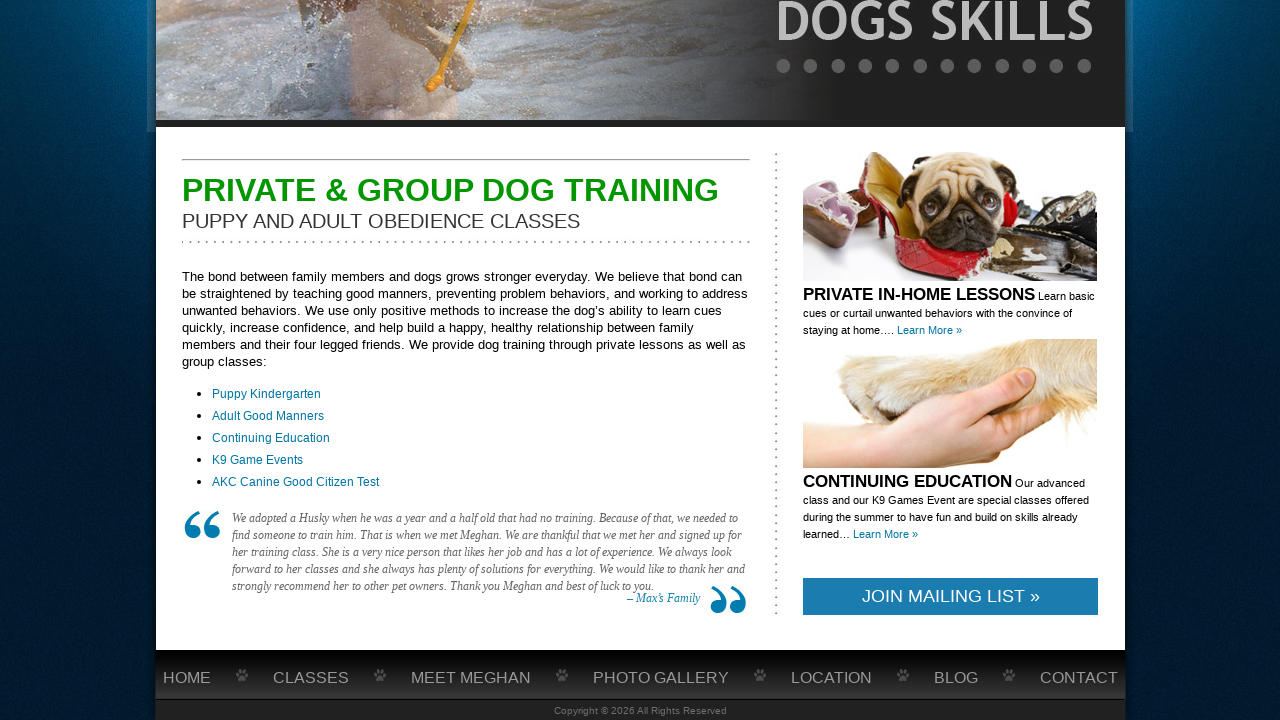

Scrolled down 250 pixels to load dynamically loaded content
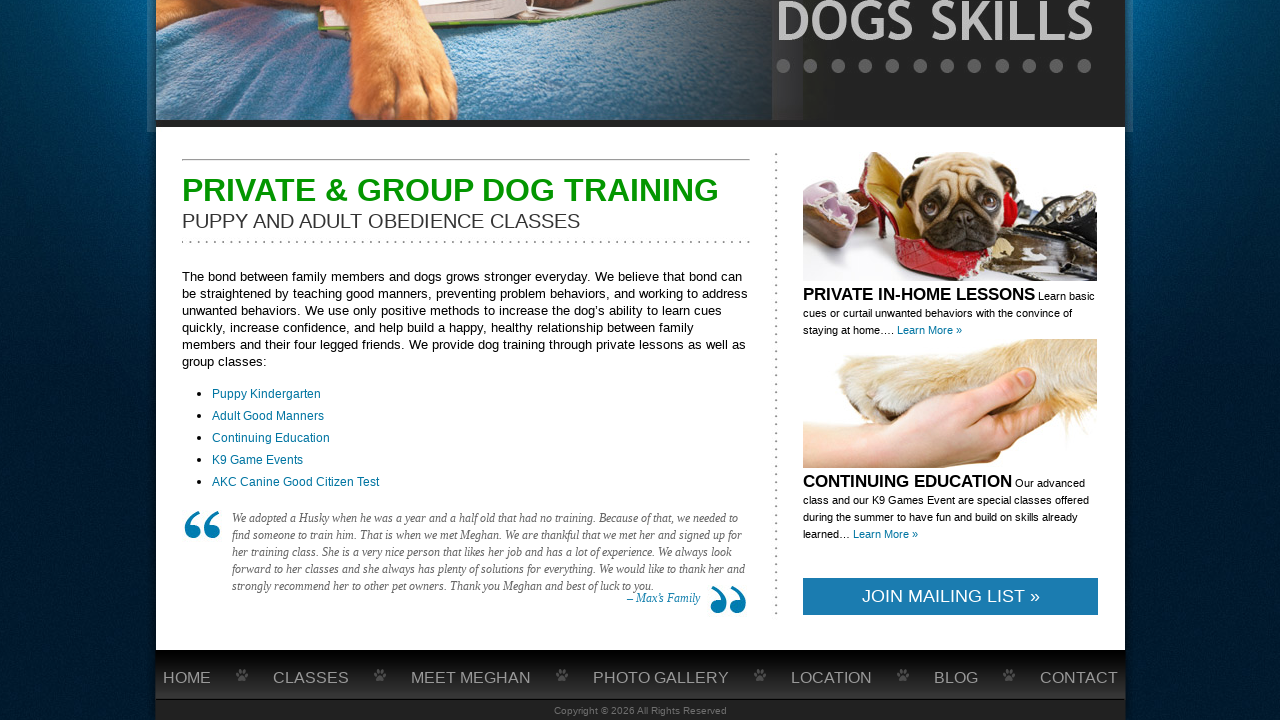

Waited 100ms for content to load
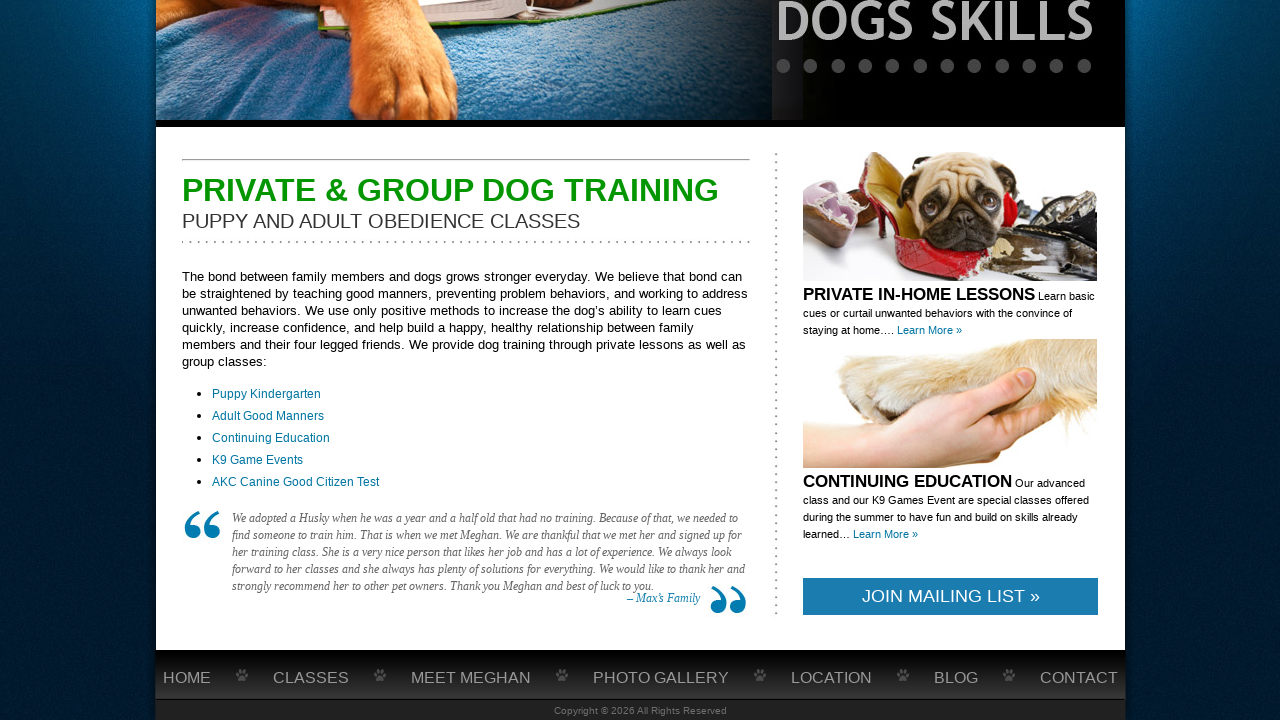

Scrolled down 250 pixels to load dynamically loaded content
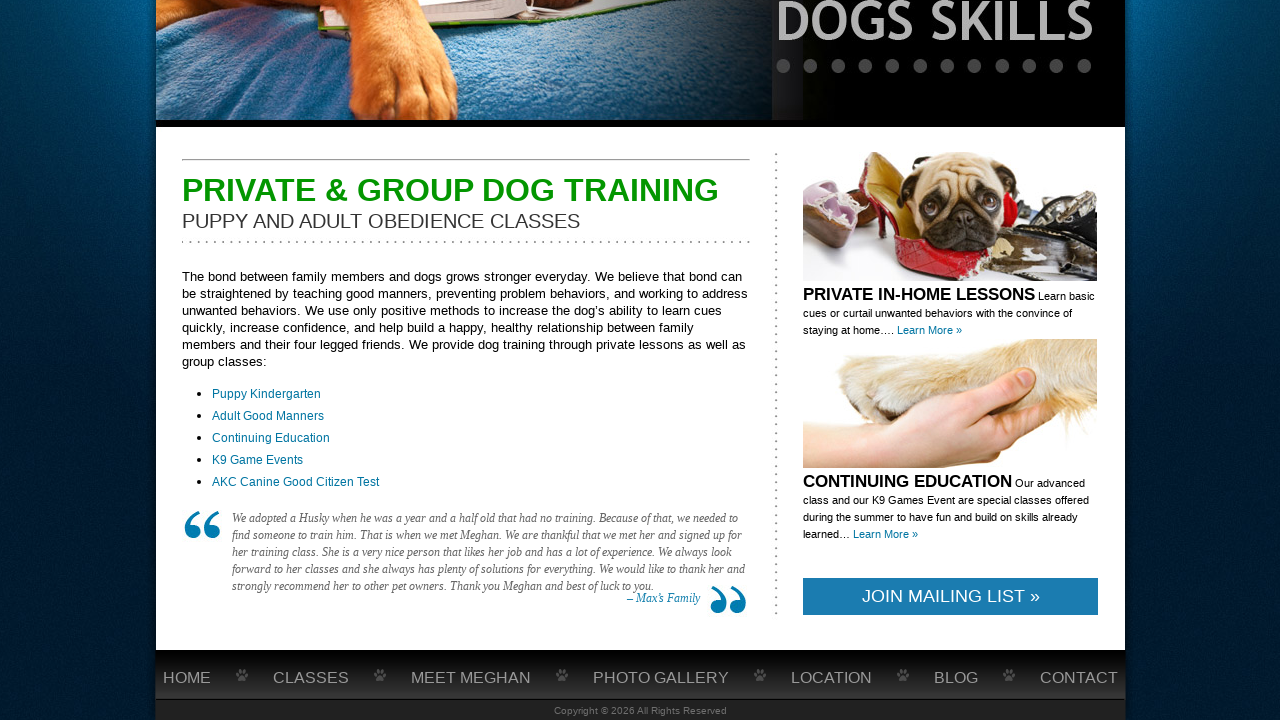

Waited 100ms for content to load
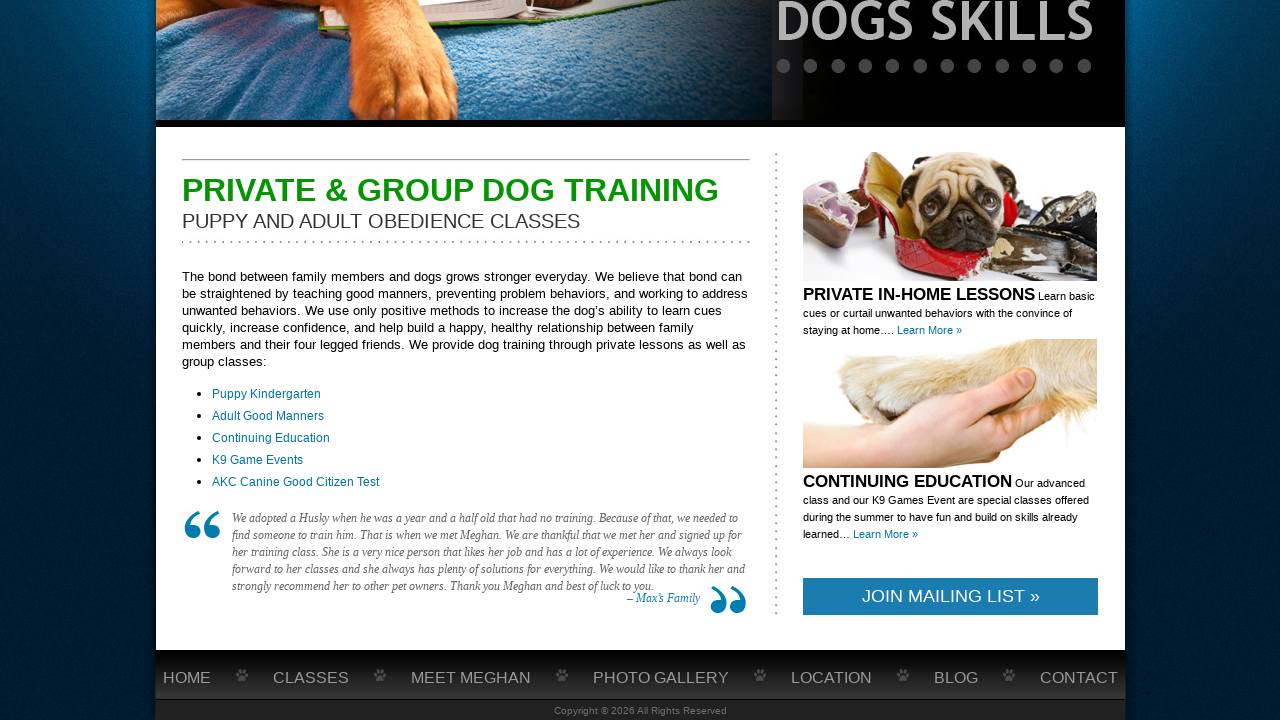

Scrolled down 250 pixels to load dynamically loaded content
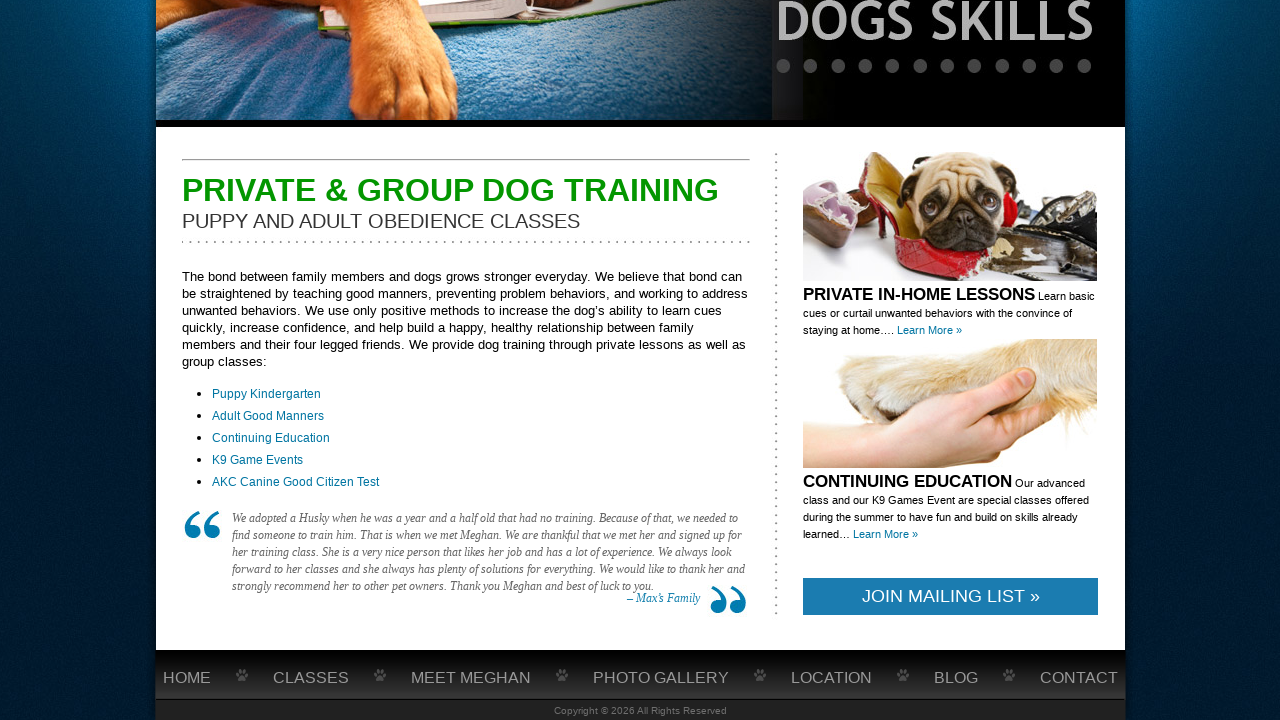

Waited 100ms for content to load
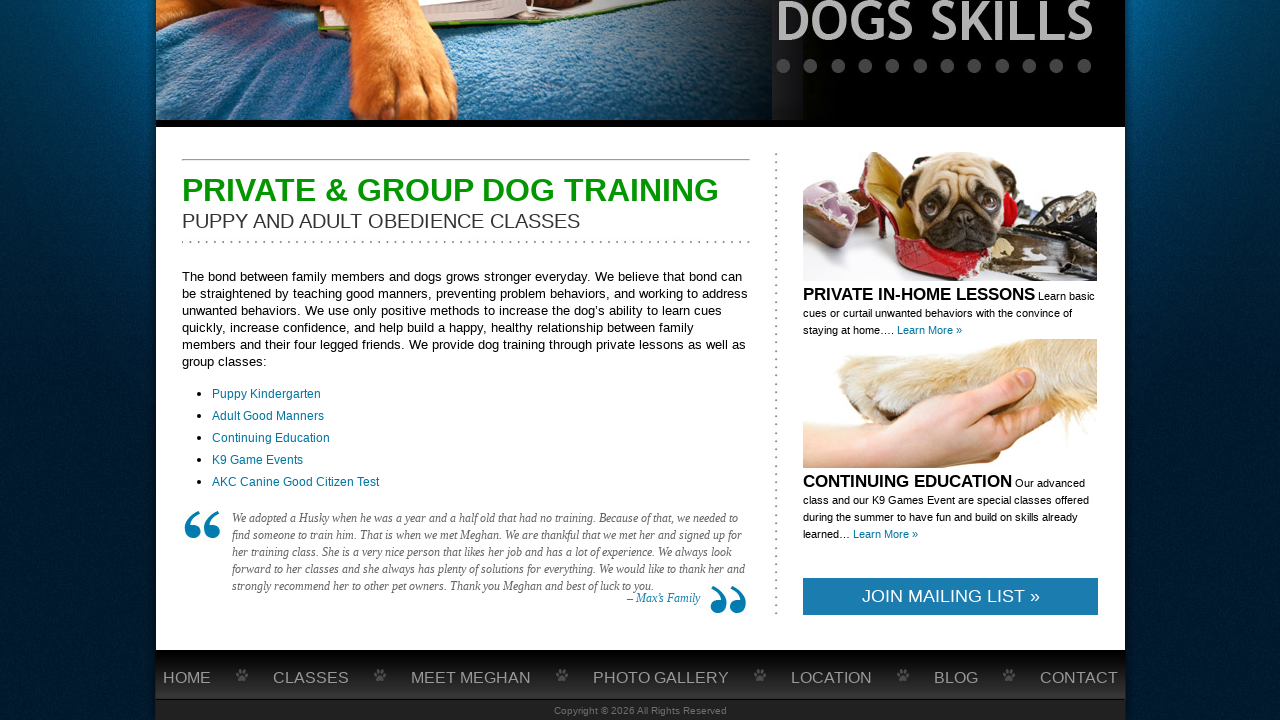

Scrolled down 250 pixels to load dynamically loaded content
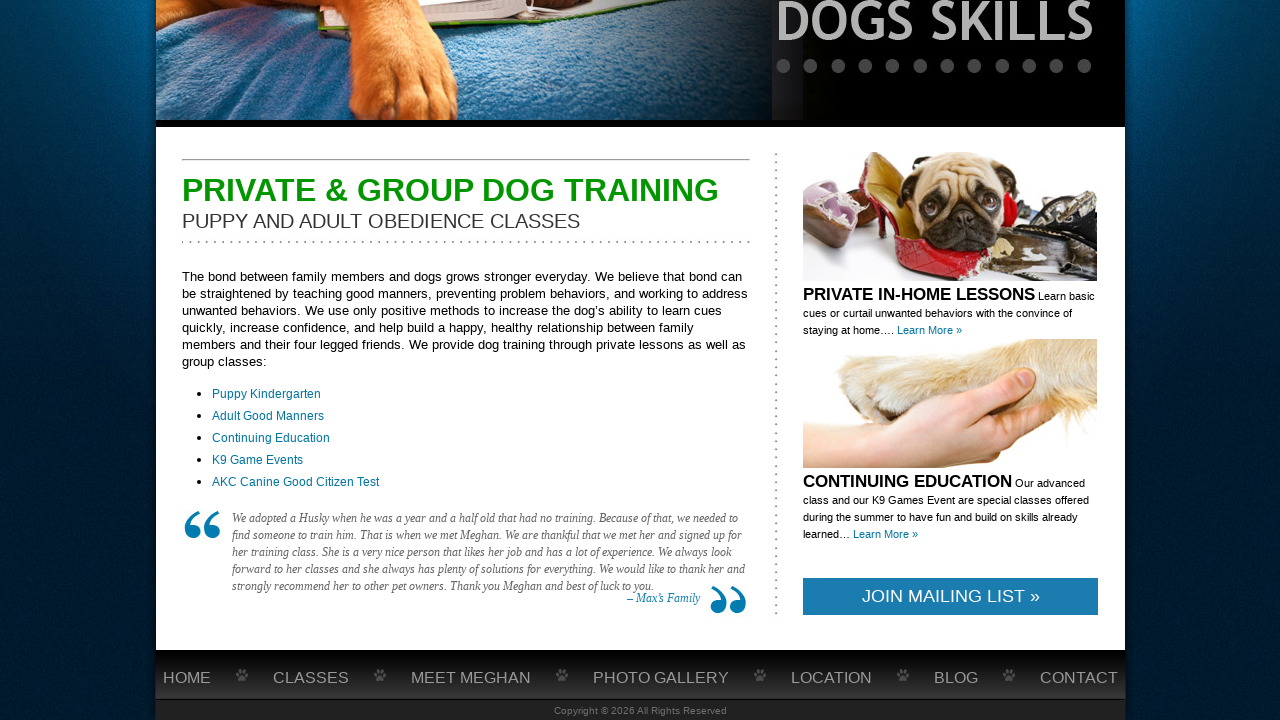

Waited 100ms for content to load
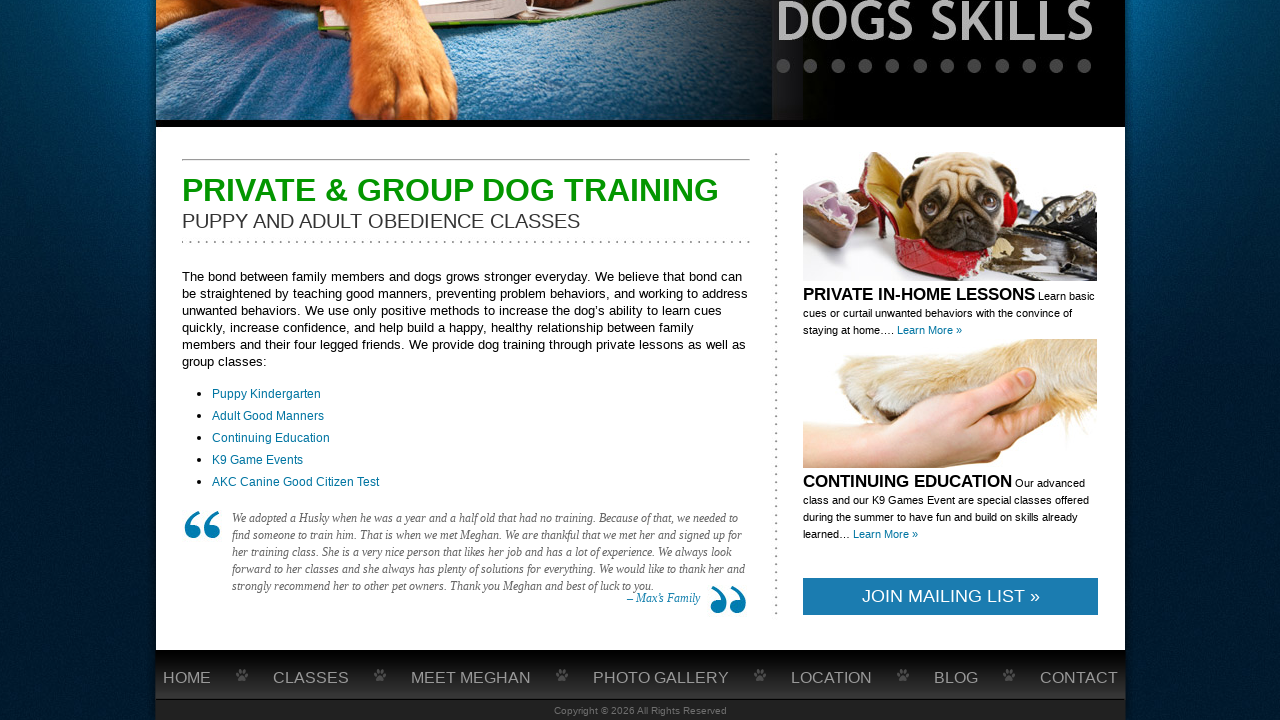

Scrolled down 250 pixels to load dynamically loaded content
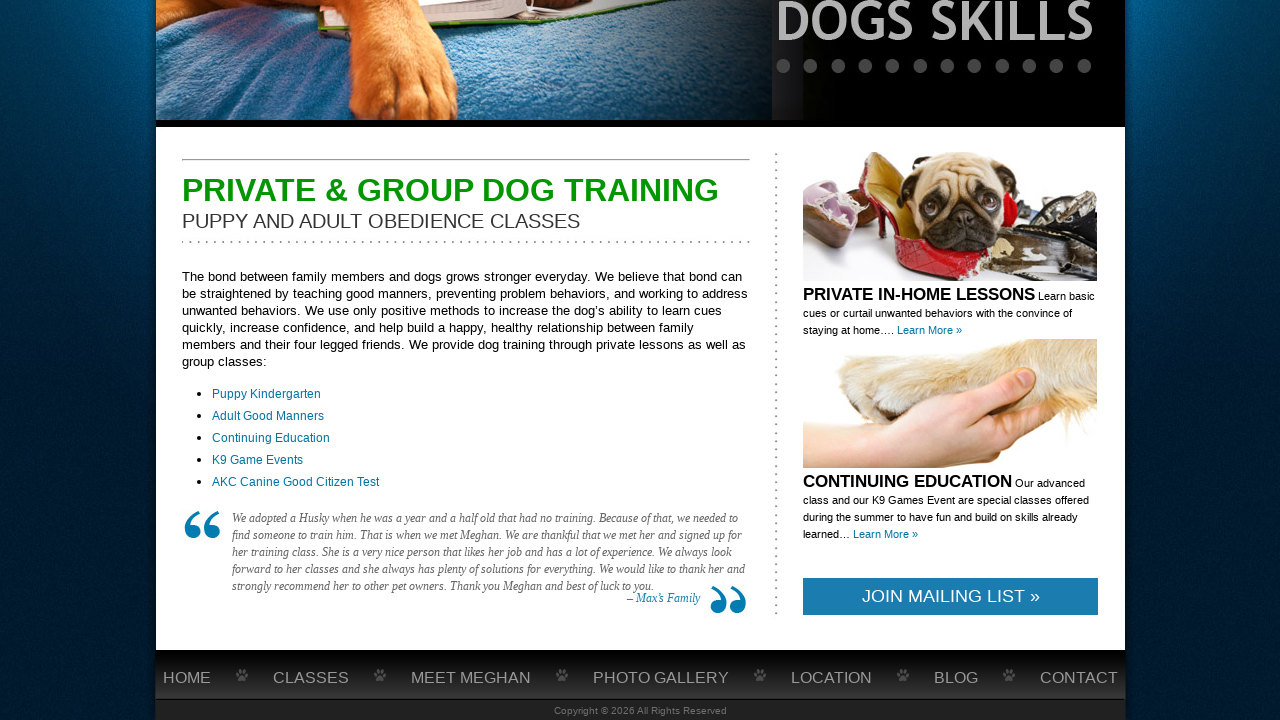

Waited 100ms for content to load
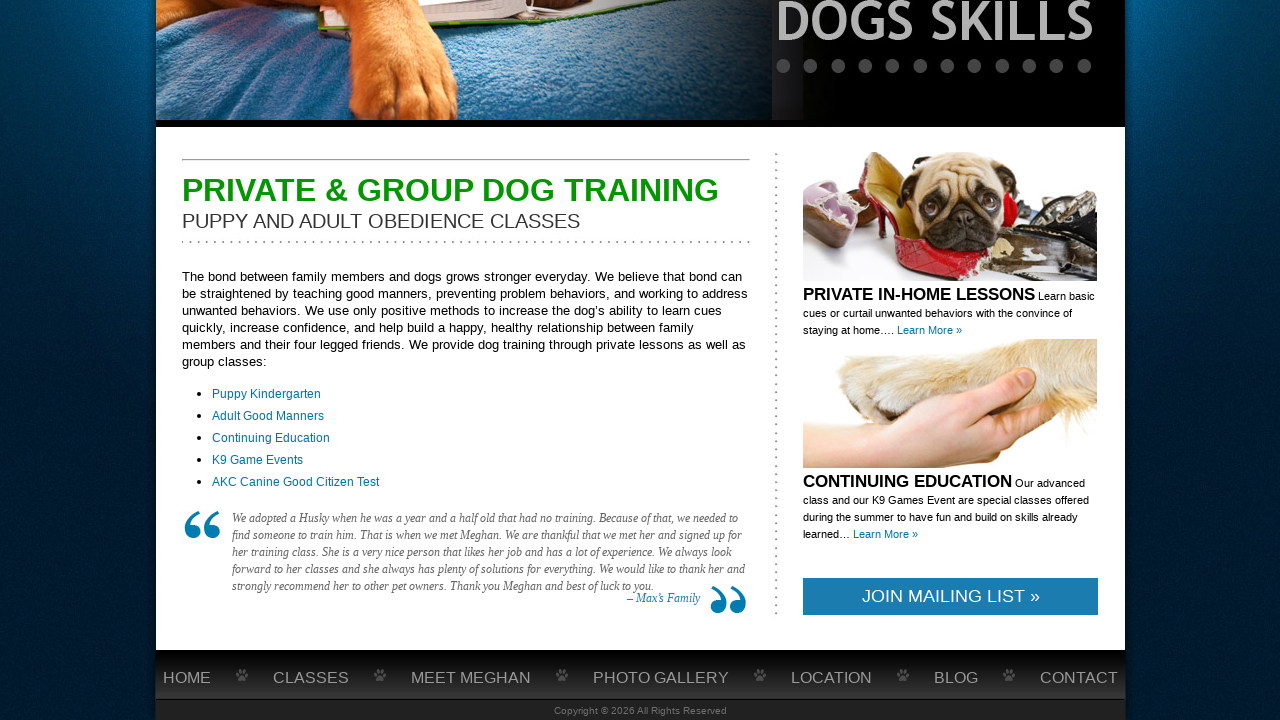

Scrolled down 250 pixels to load dynamically loaded content
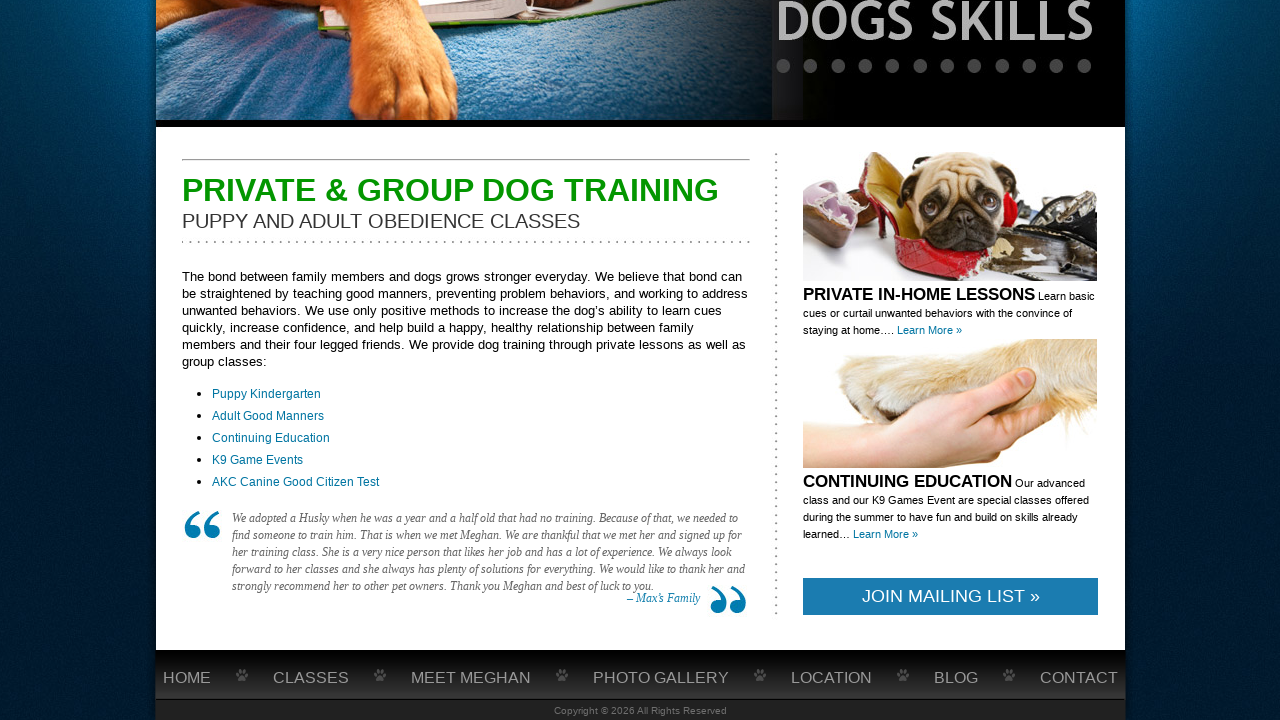

Waited 100ms for content to load
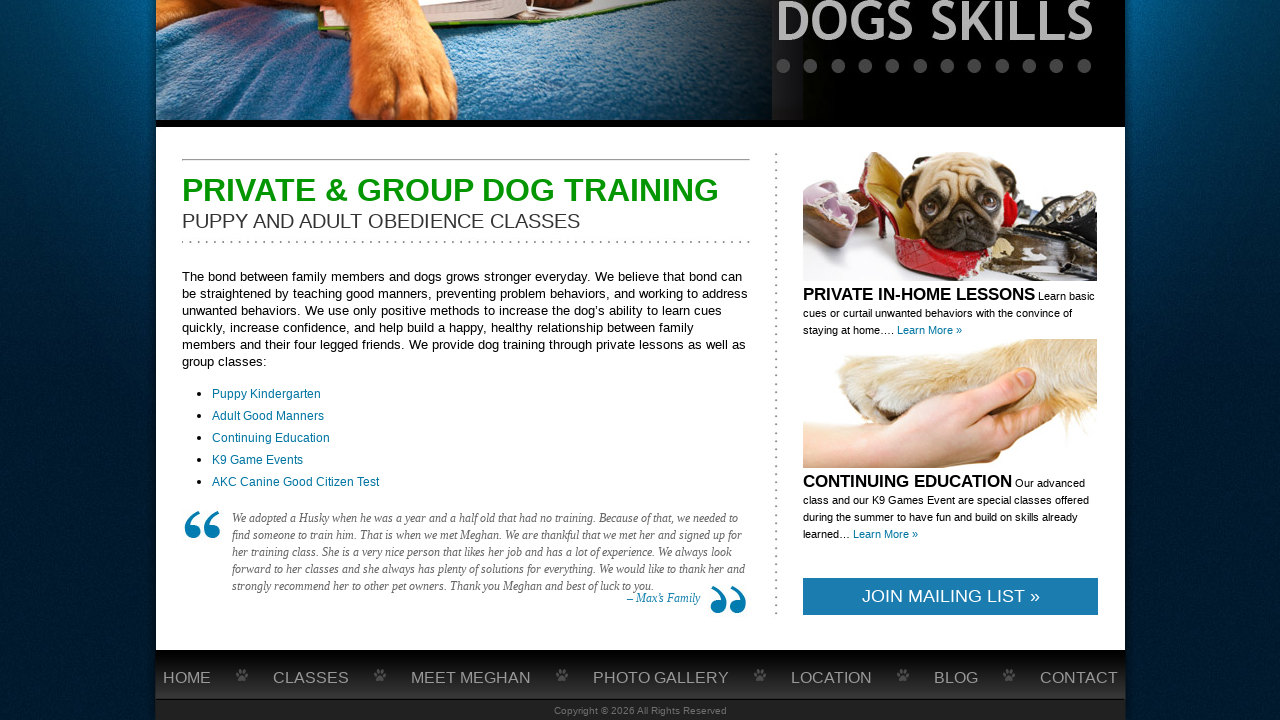

Scrolled down 250 pixels to load dynamically loaded content
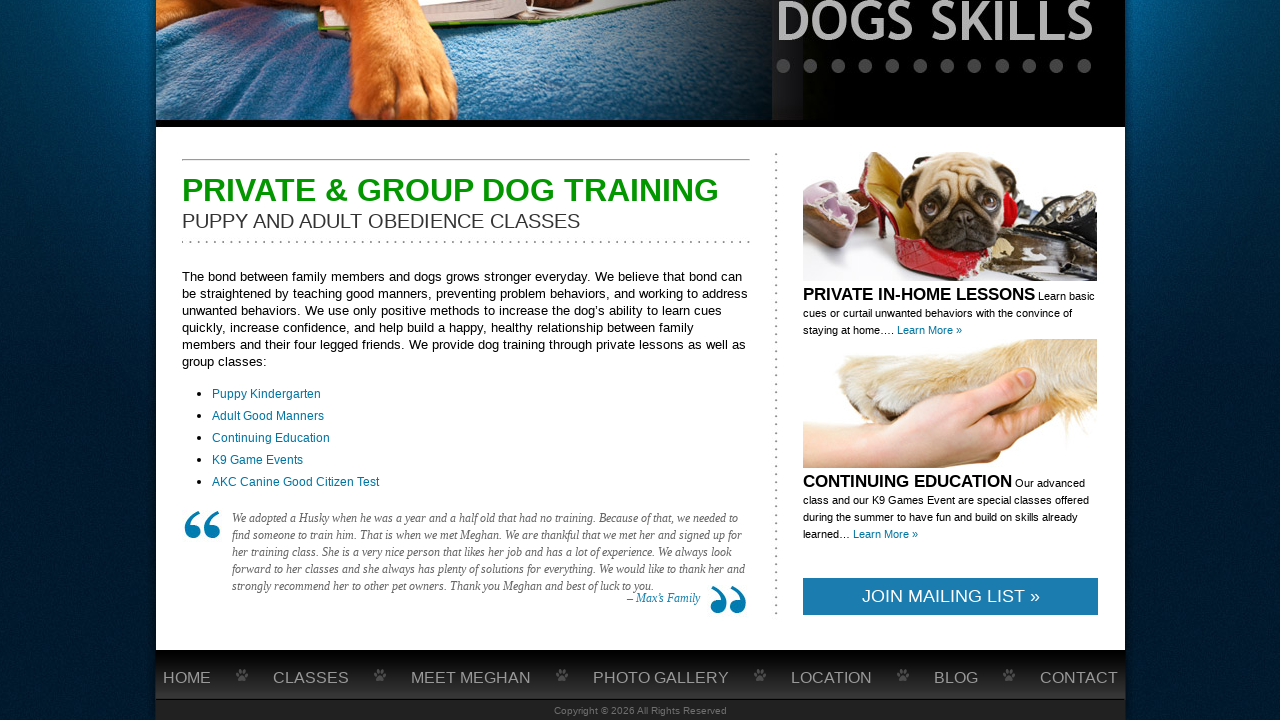

Waited 100ms for content to load
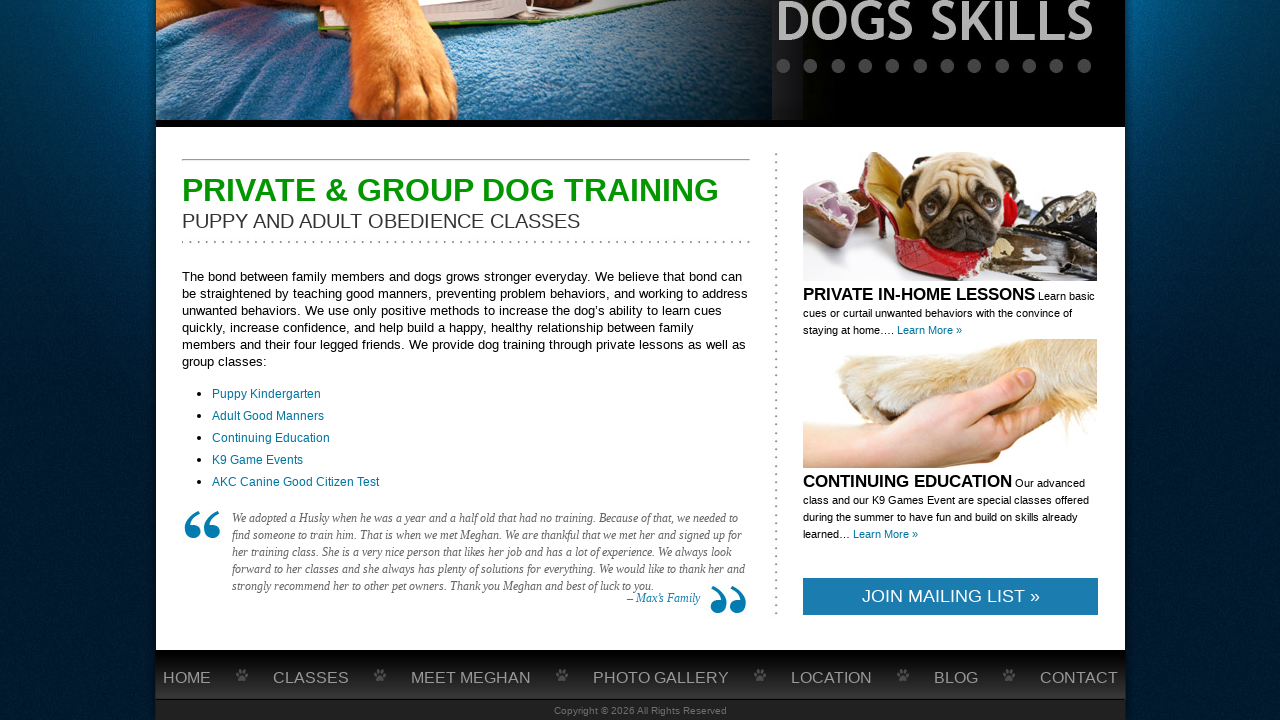

Scrolled down 250 pixels to load dynamically loaded content
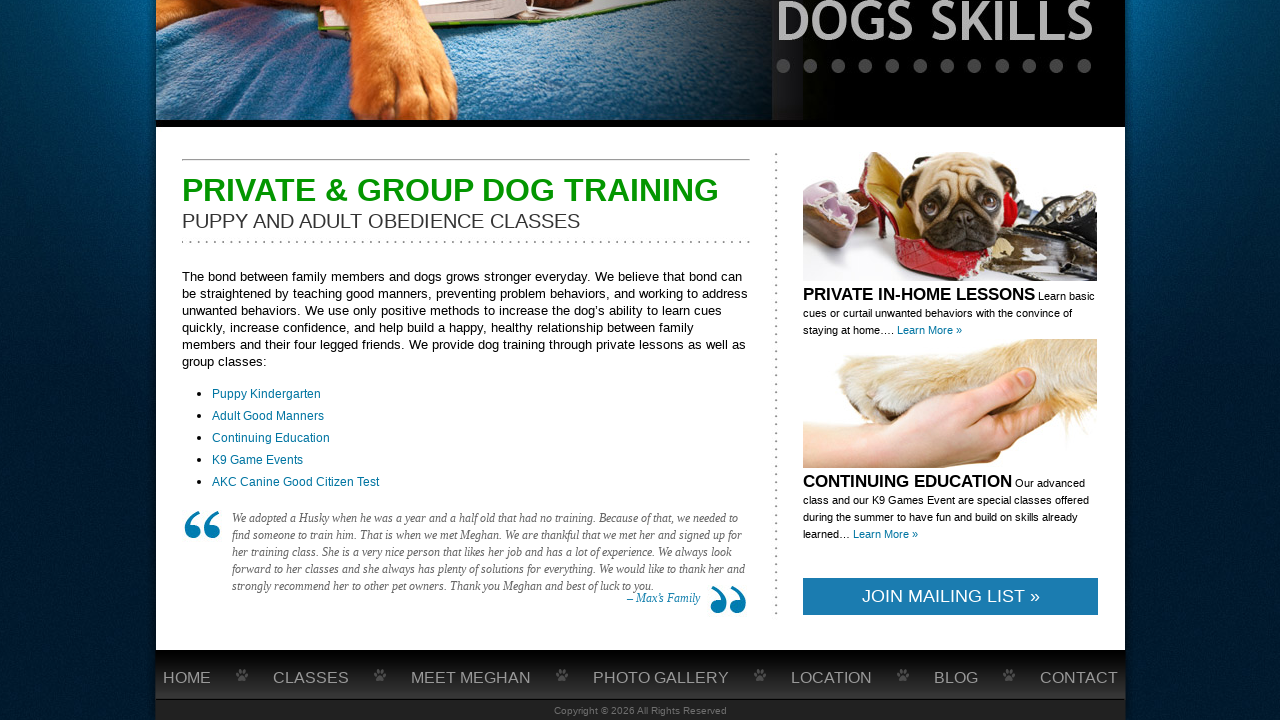

Waited 100ms for content to load
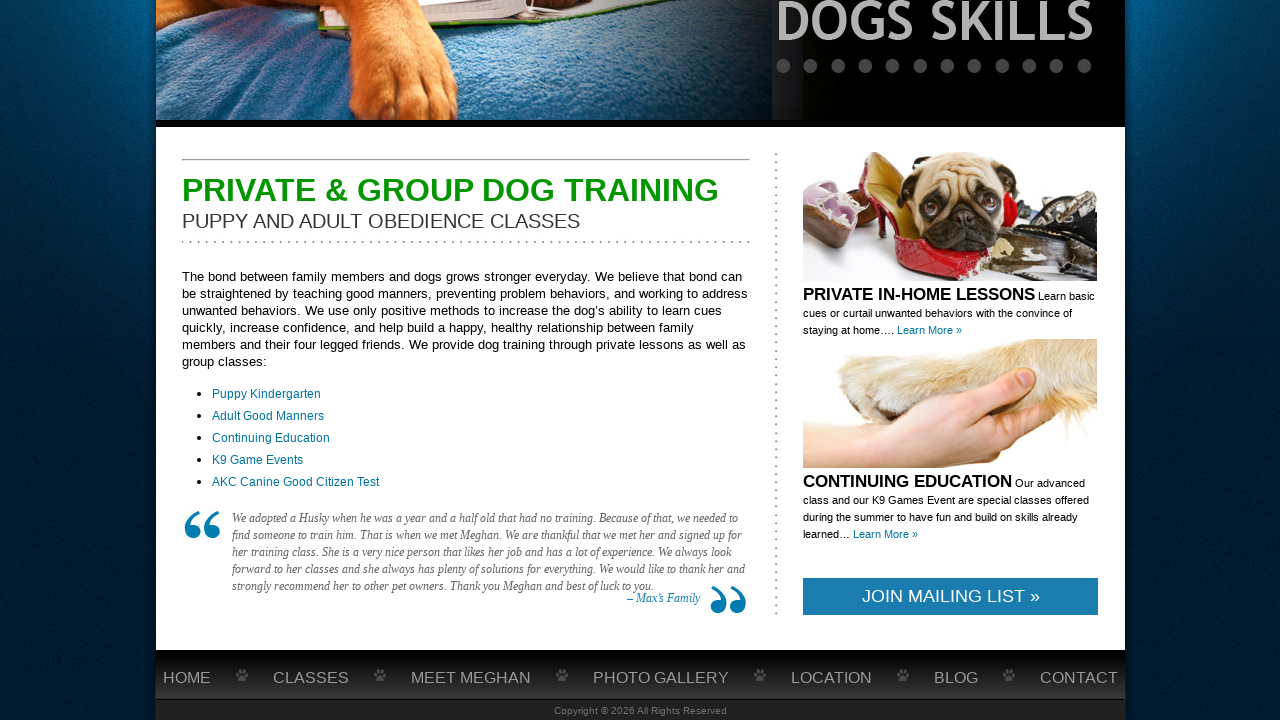

Scrolled down 250 pixels to load dynamically loaded content
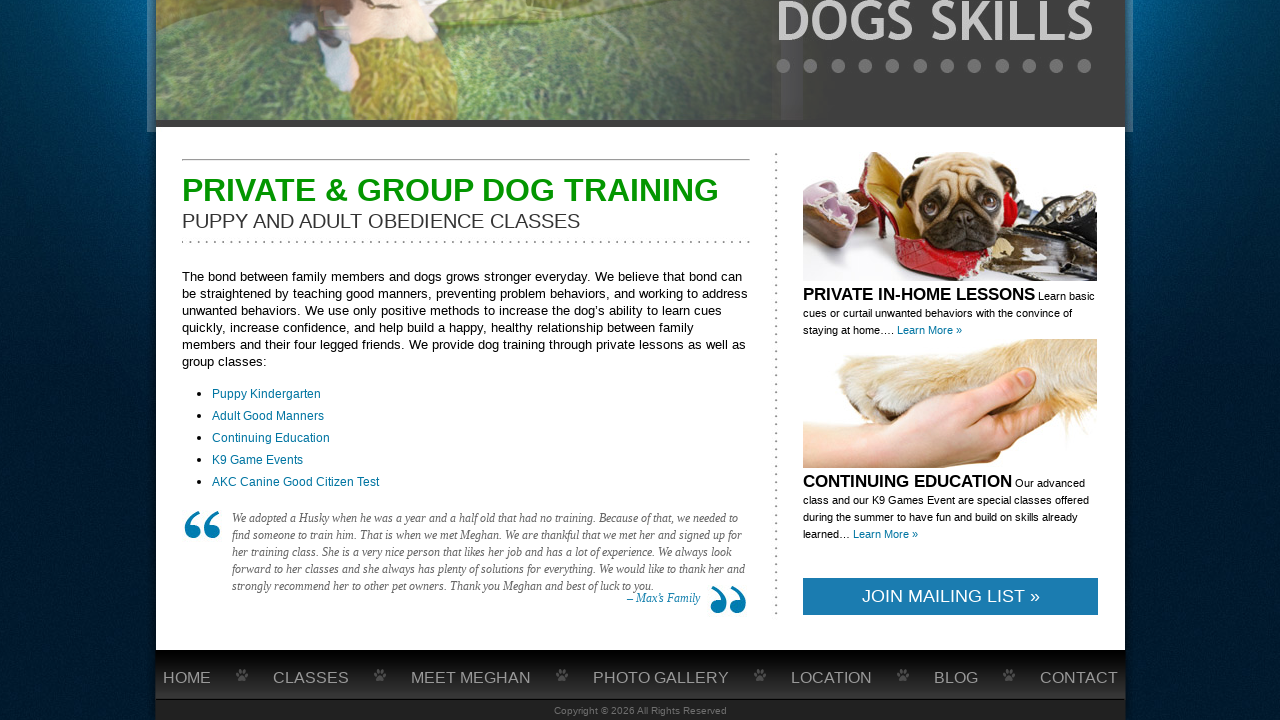

Waited 100ms for content to load
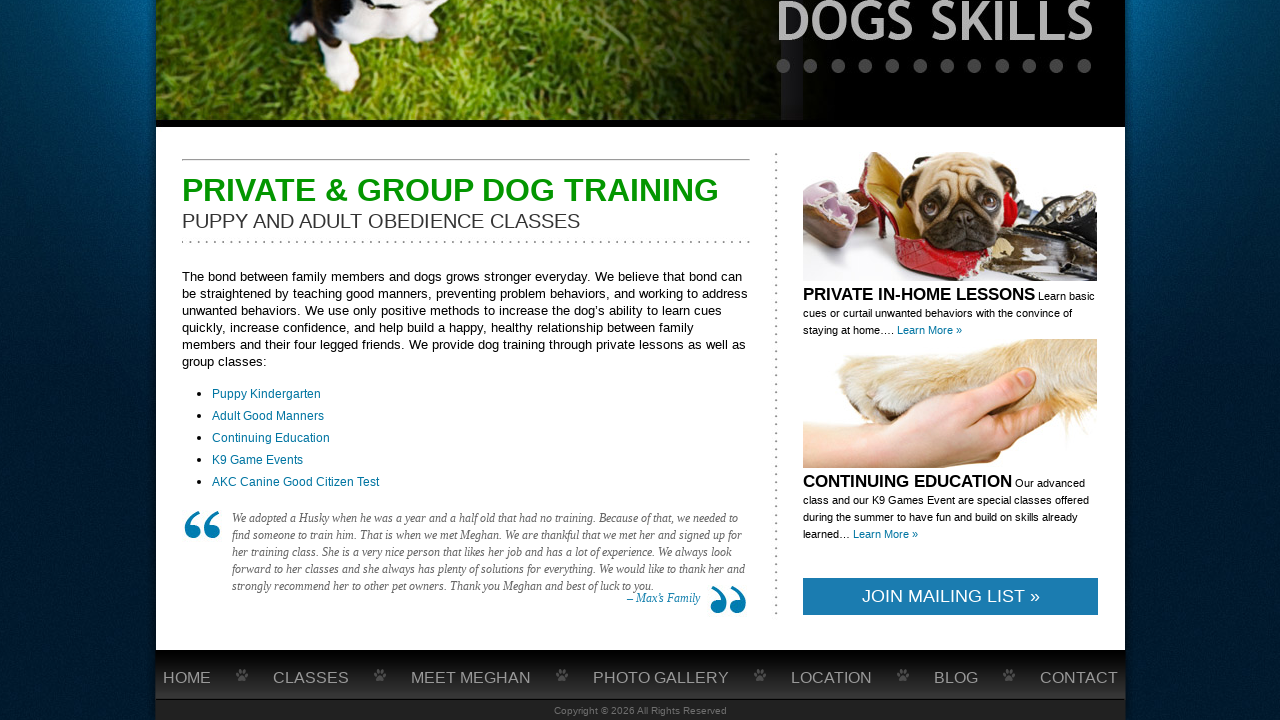

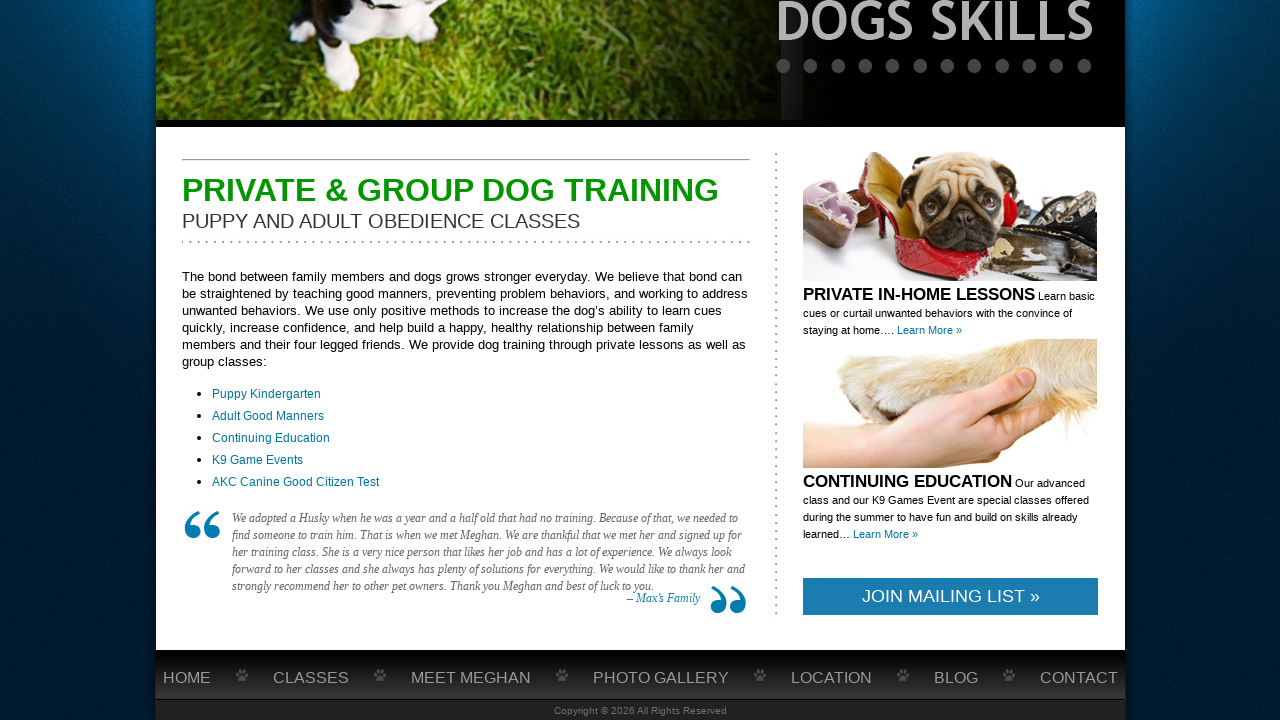